Automates playing Minesweeper game by selecting a difficulty level, randomly clicking cells, detecting mines using simple logic, and flagging suspected bombs until the game is won or lost (restarting on loss).

Starting URL: http://michaelbutler.github.io/minesweeper/

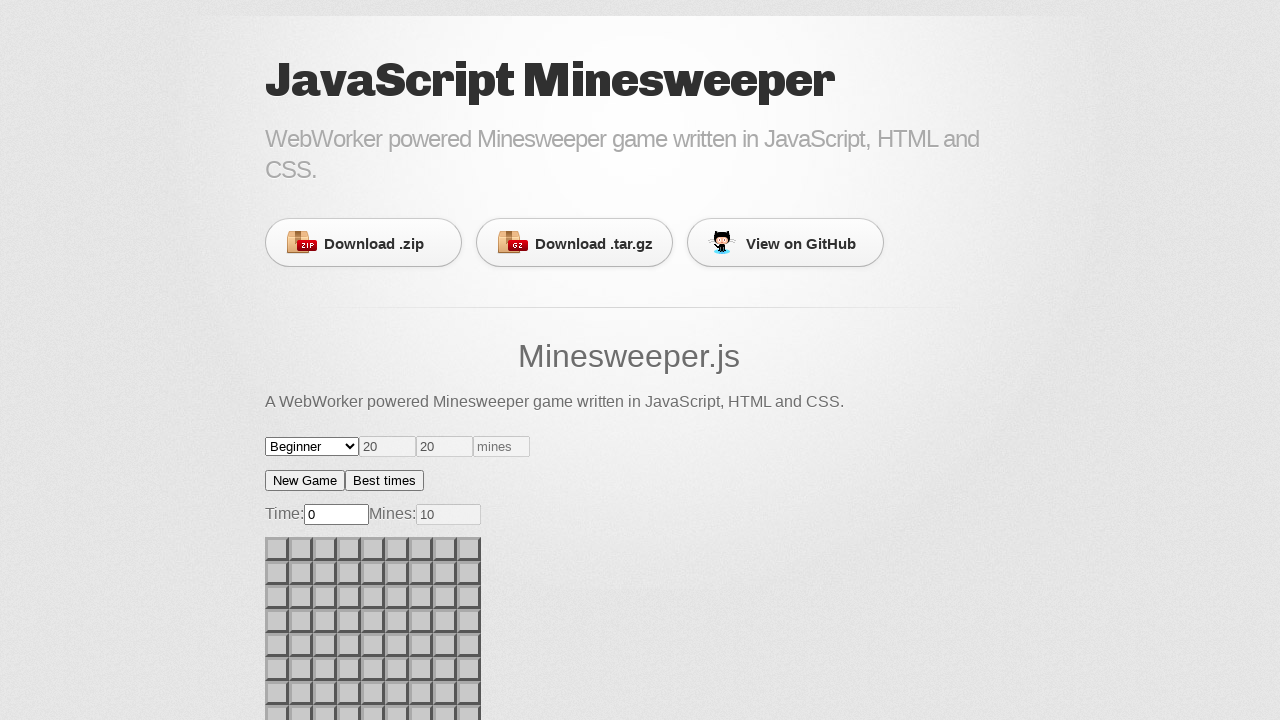

Retrieved board width from last cell's data-x attribute
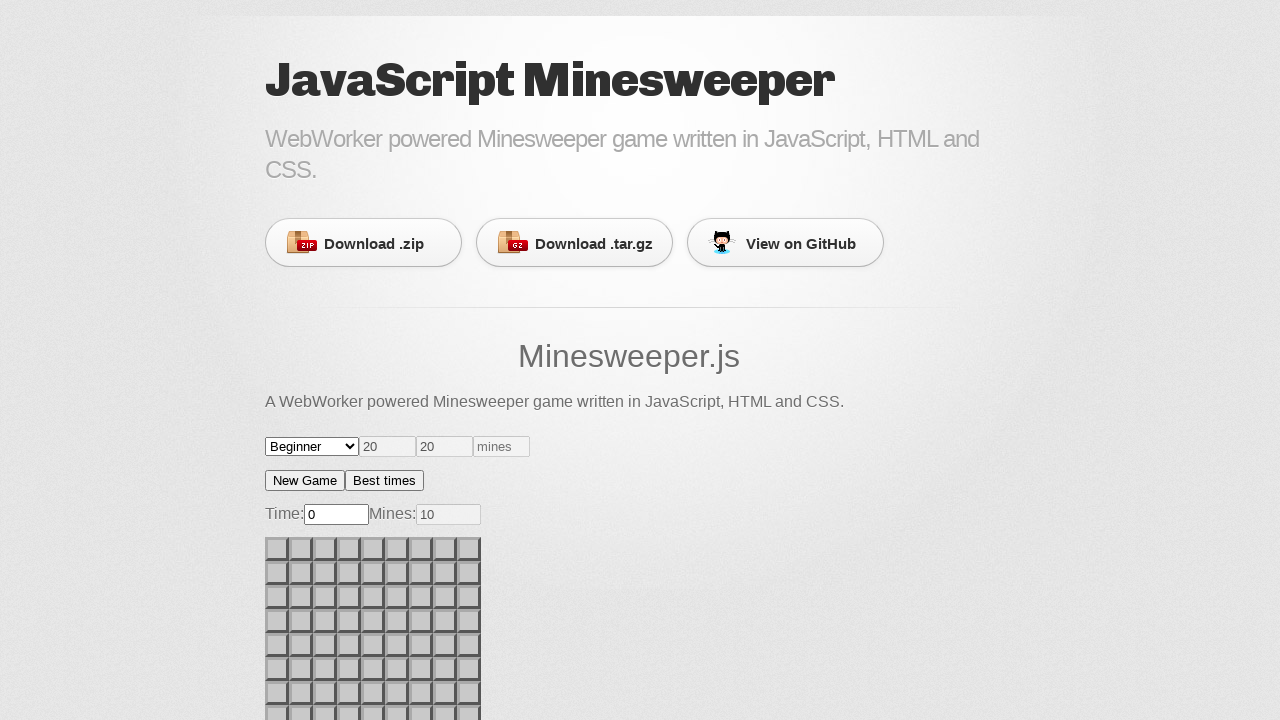

Retrieved board height from last cell's data-y attribute
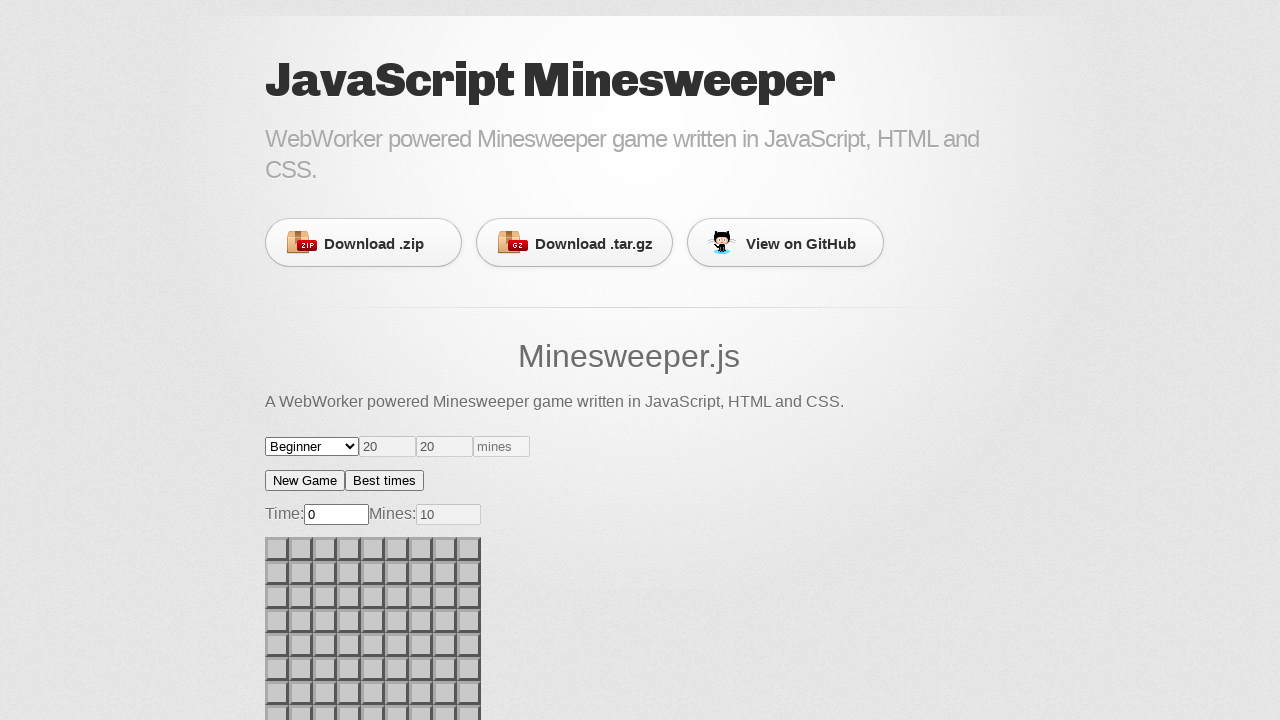

Clicked level dropdown at (312, 446) on #level
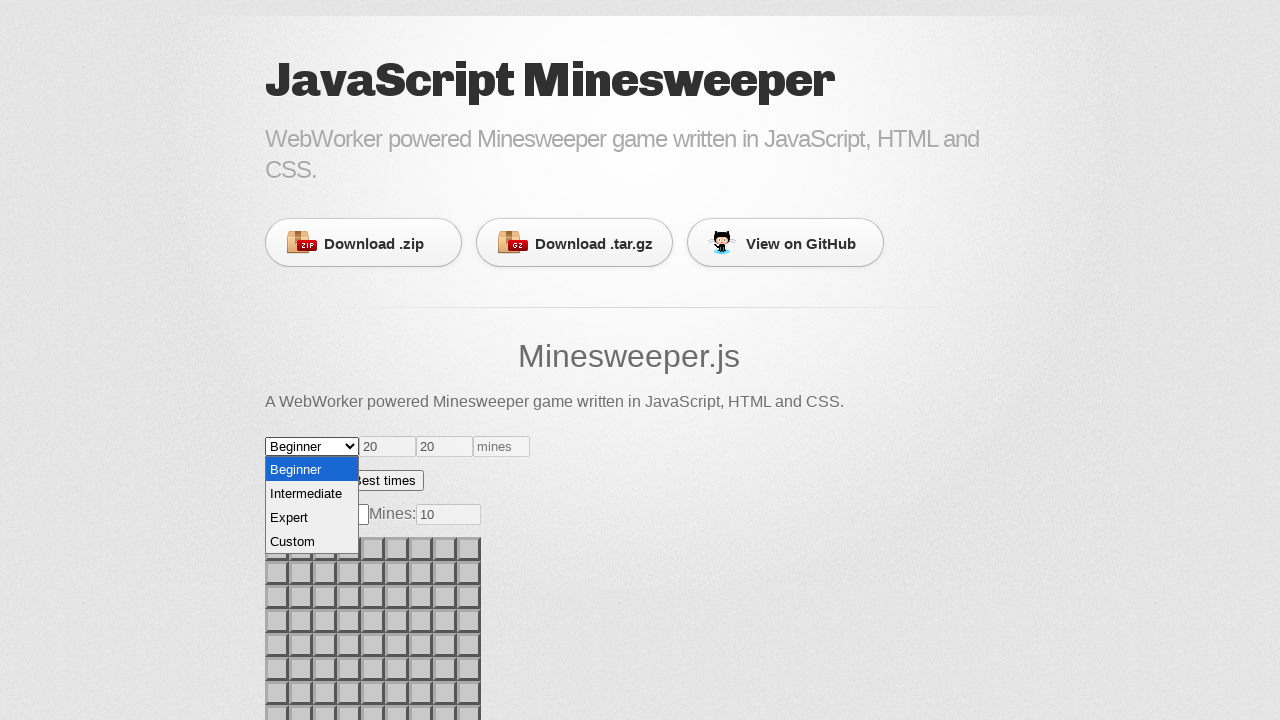

Selected 'Beginner' difficulty level on #level
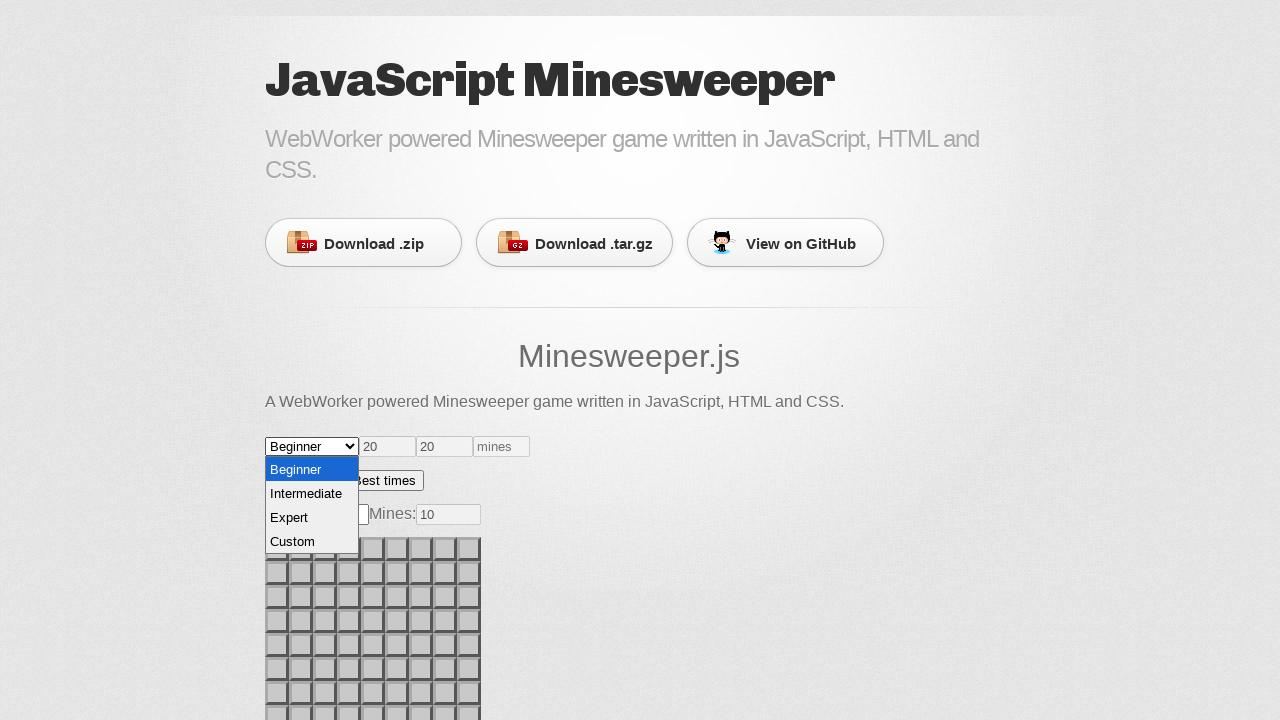

Located all game board cells
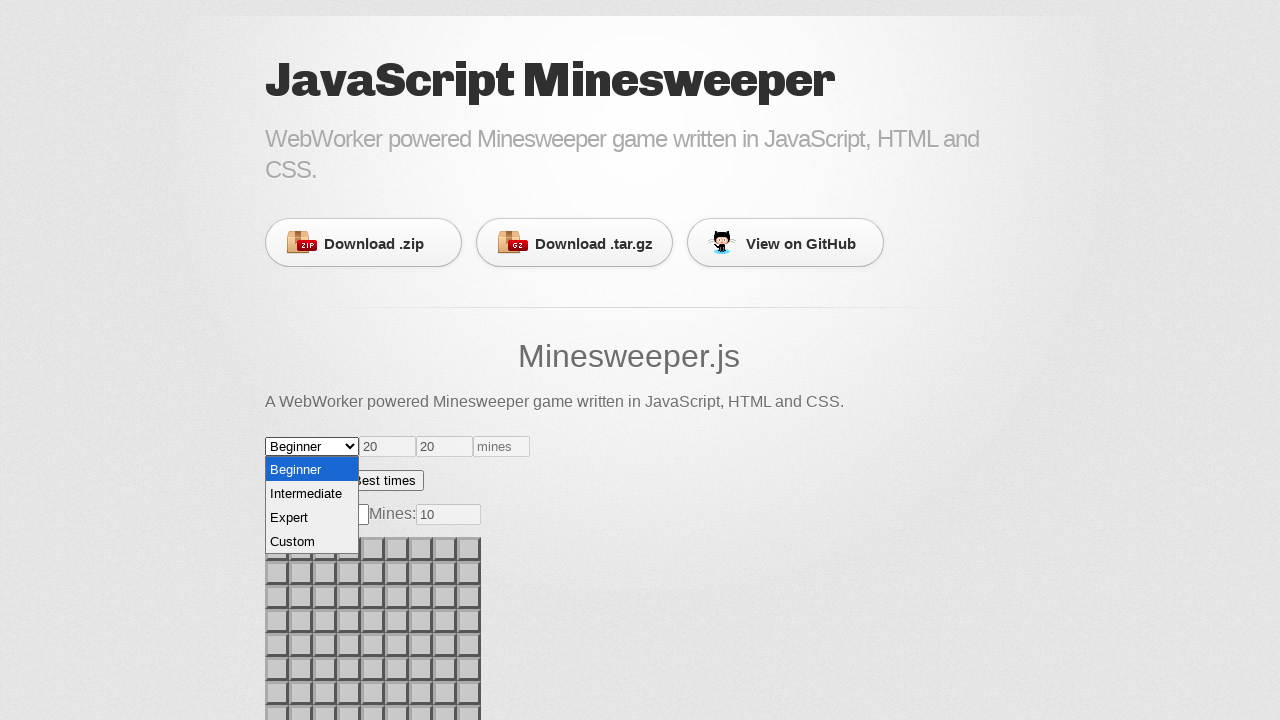

Checked for exploded cells (iteration 1)
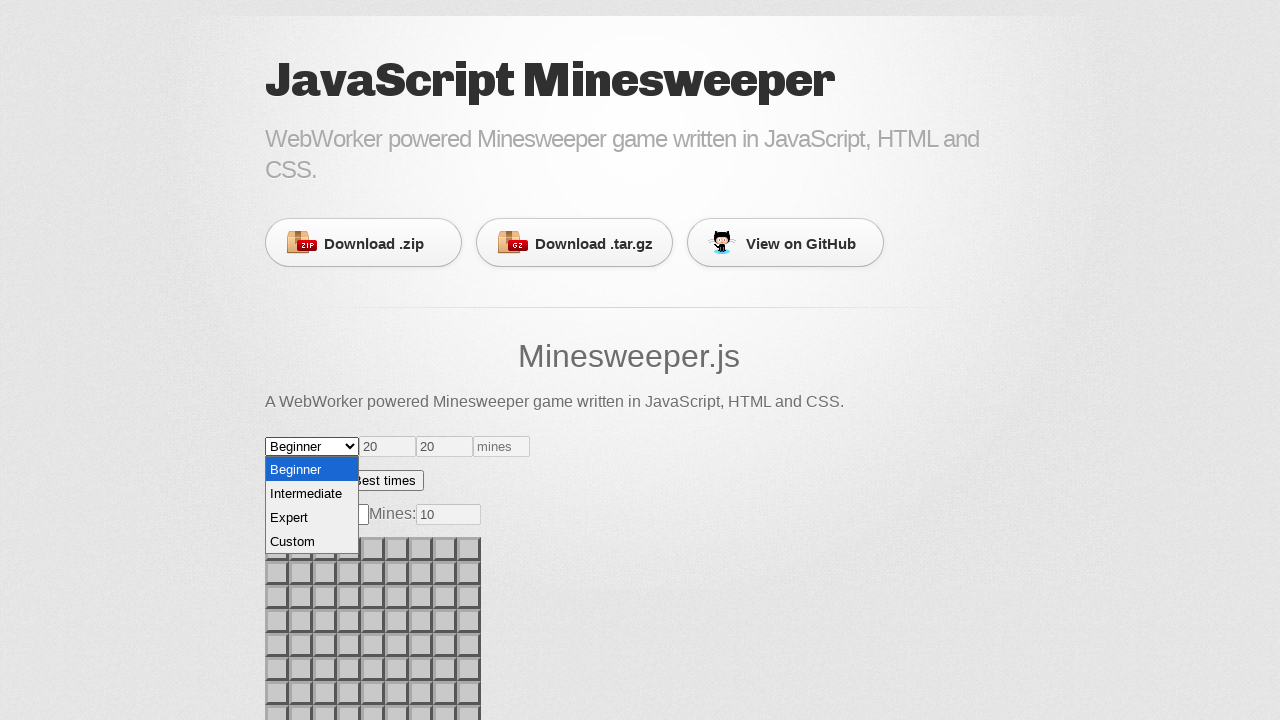

Found 81 unknown cells remaining
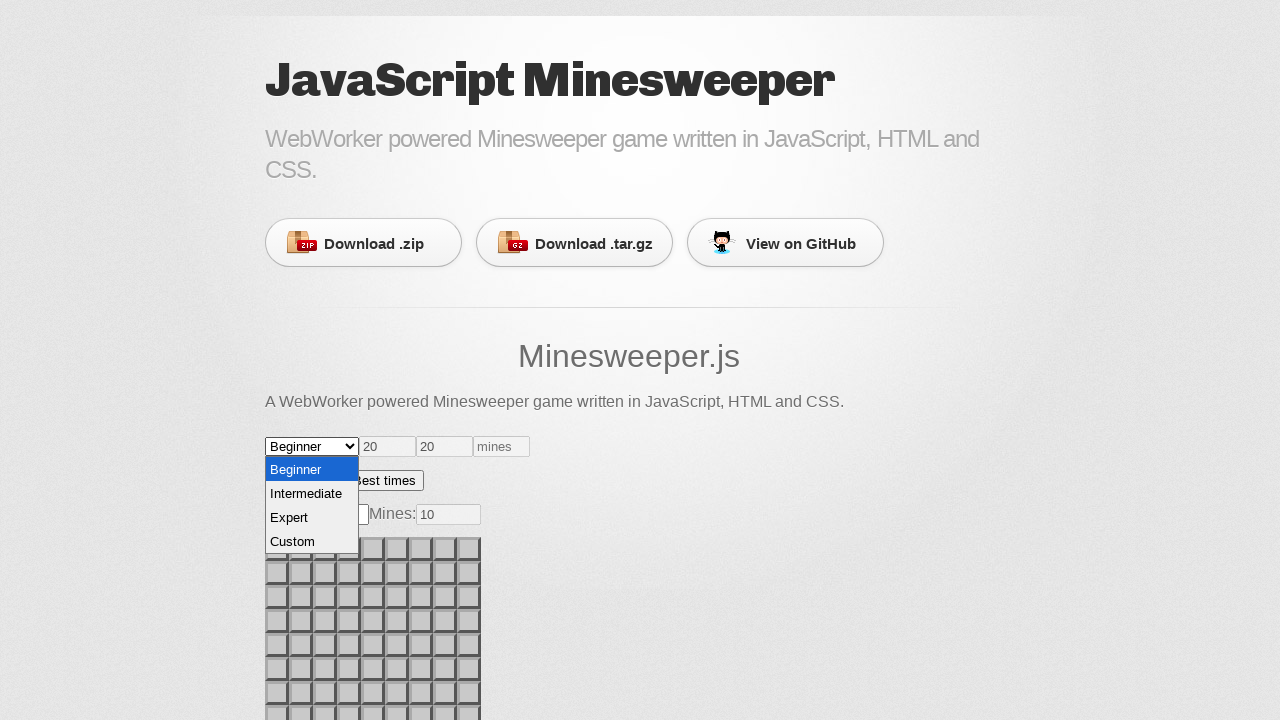

Clicked random unknown cell at index 50 at (397, 669) on .cell.unknown >> nth=50
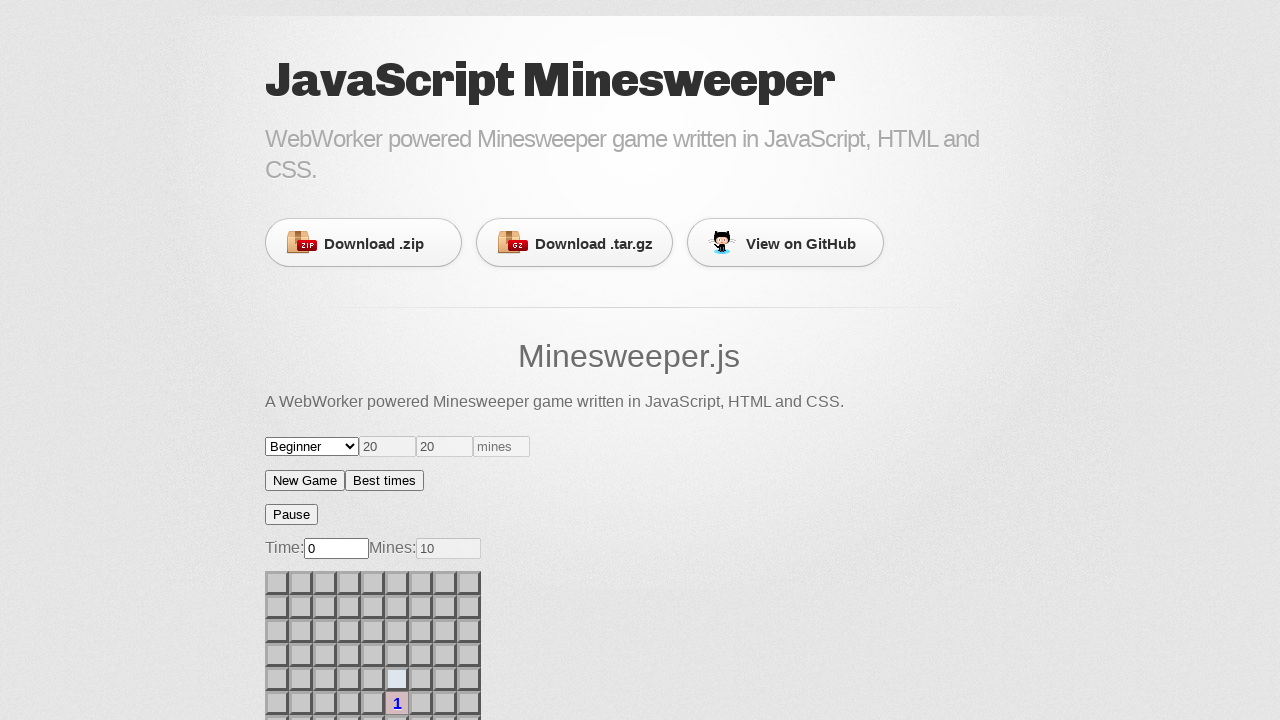

Waited 200ms for game response
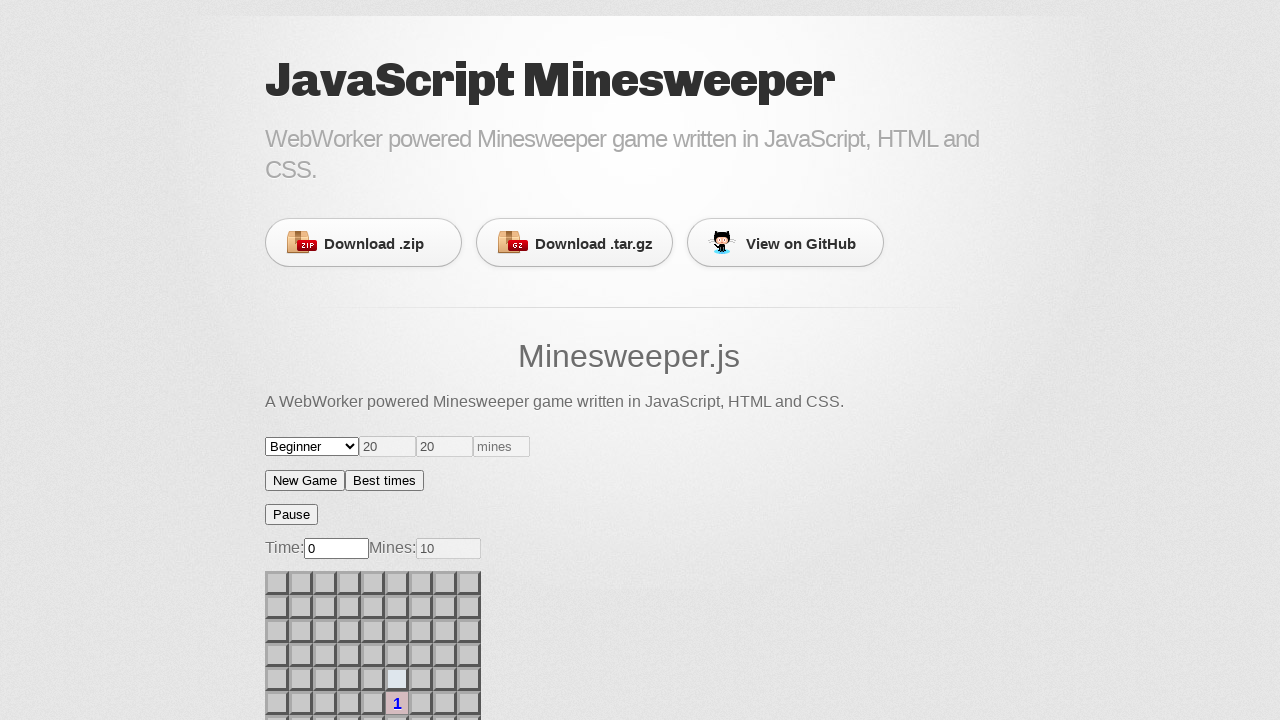

Checked for exploded cells (iteration 2)
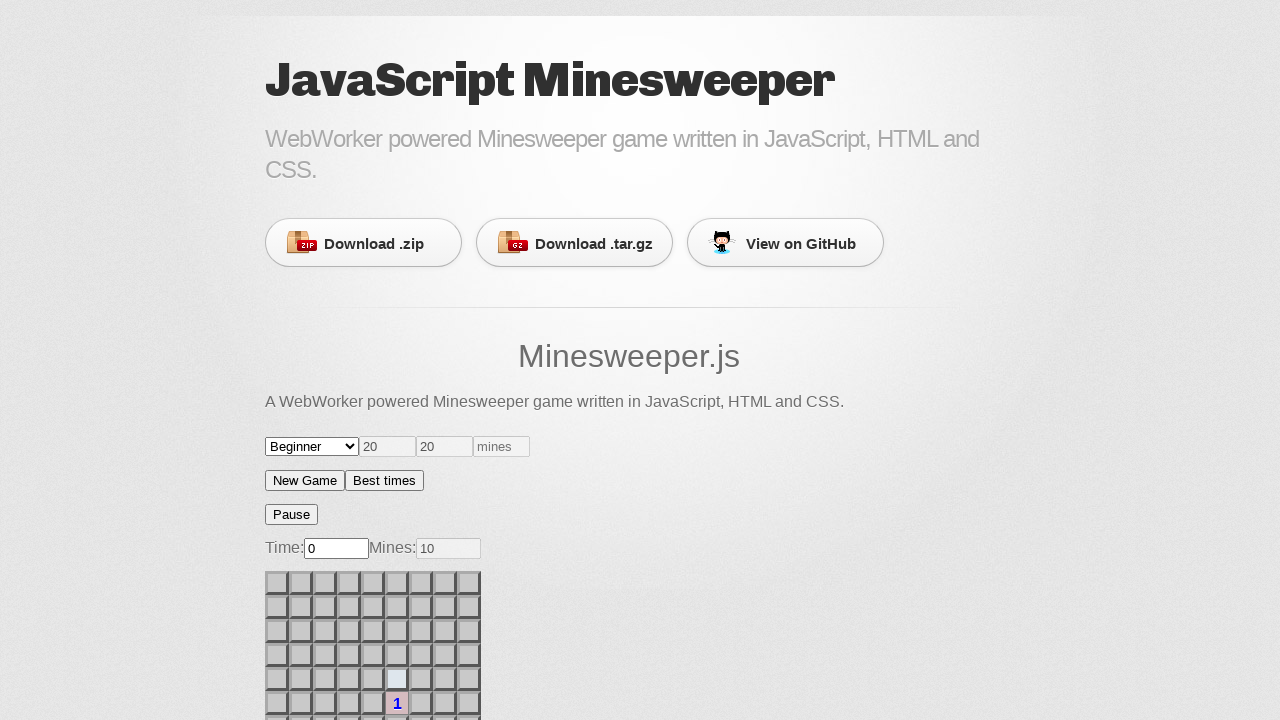

Found 80 unknown cells remaining
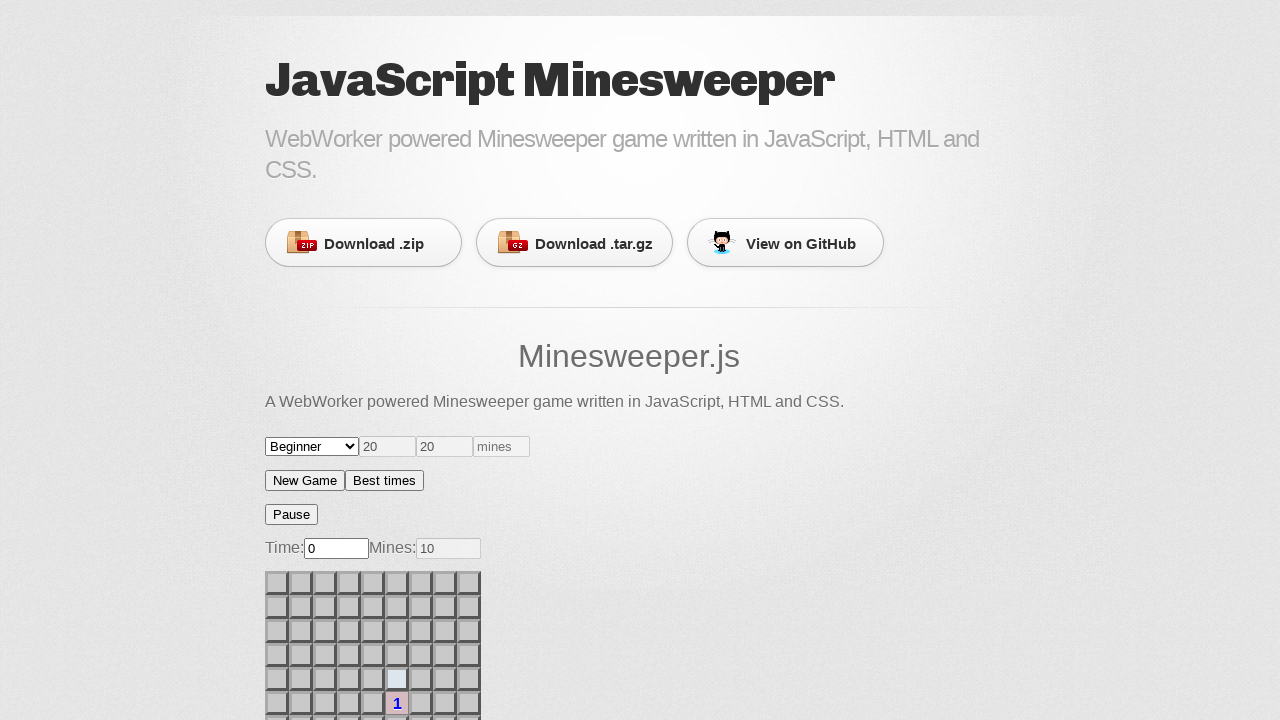

Clicked random unknown cell at index 27 at (277, 655) on .cell.unknown >> nth=27
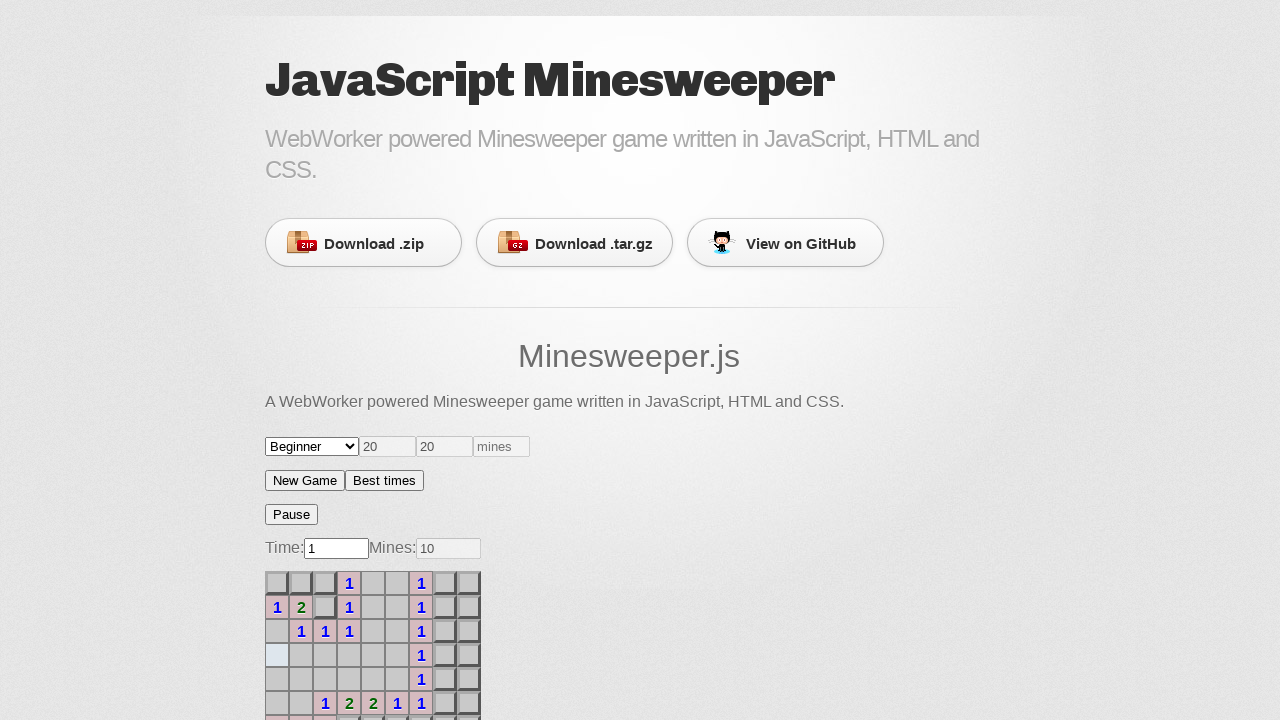

Waited 200ms for game response
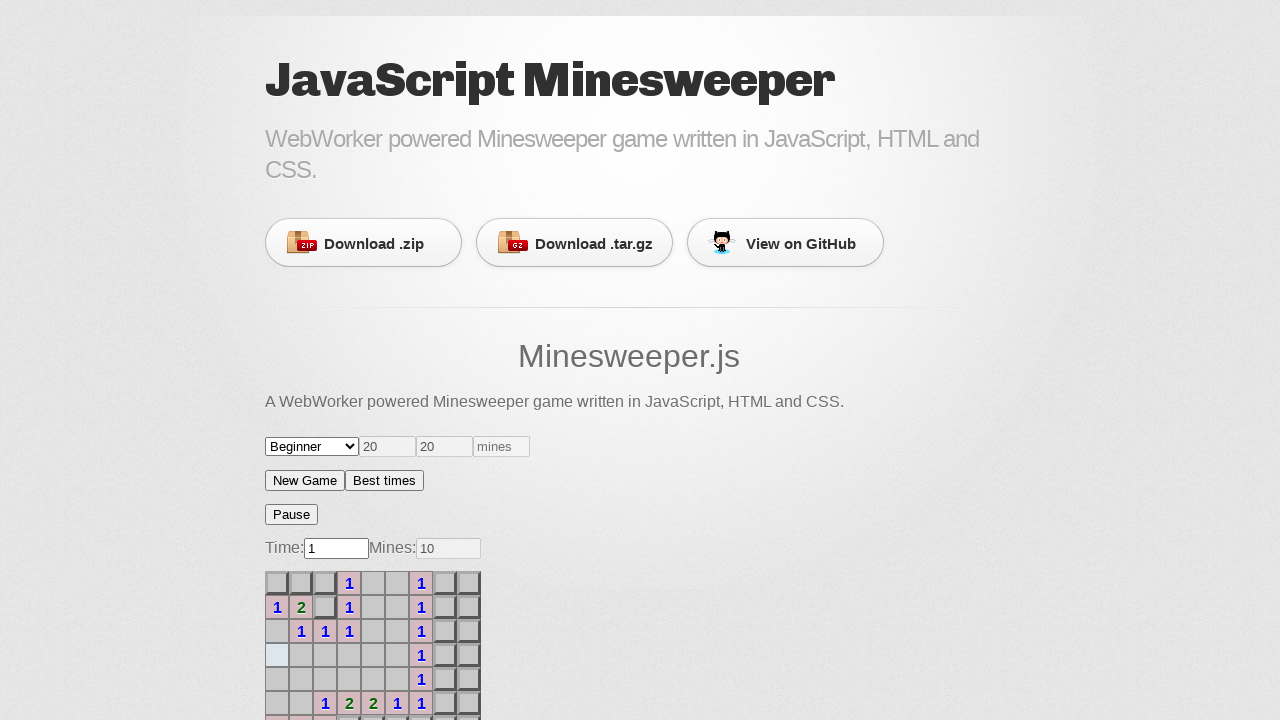

Checked for exploded cells (iteration 3)
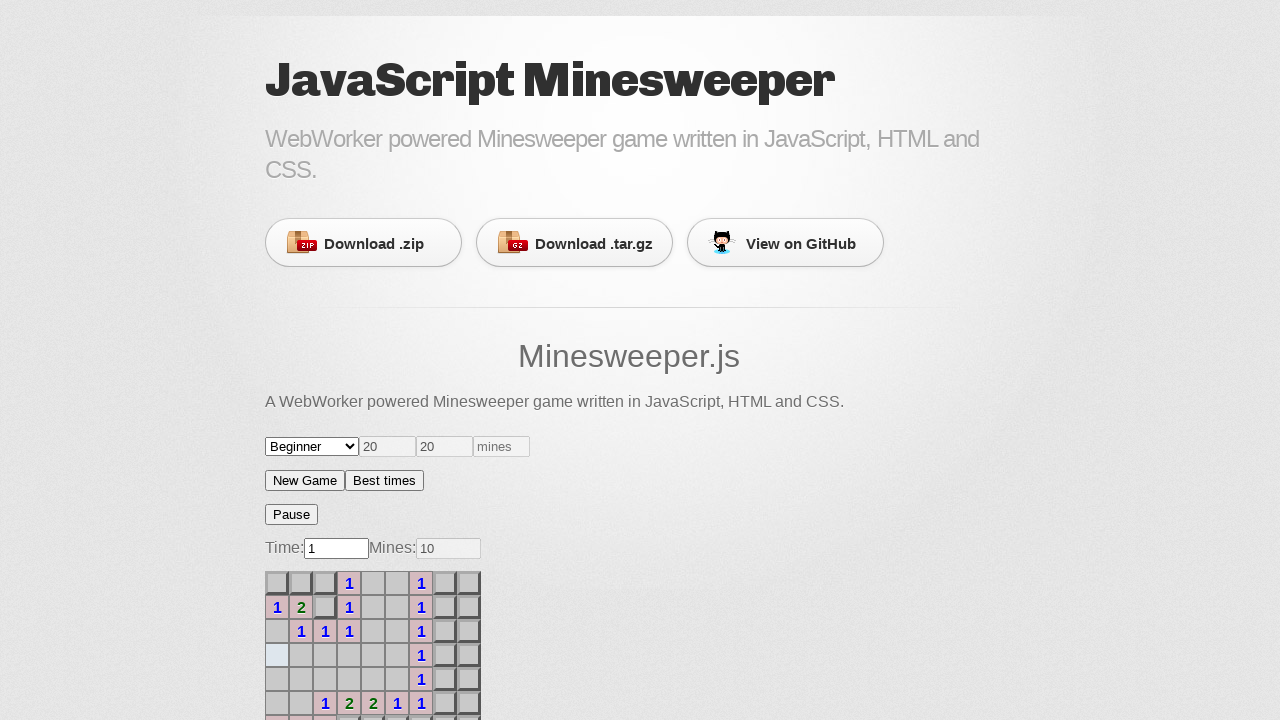

Found 40 unknown cells remaining
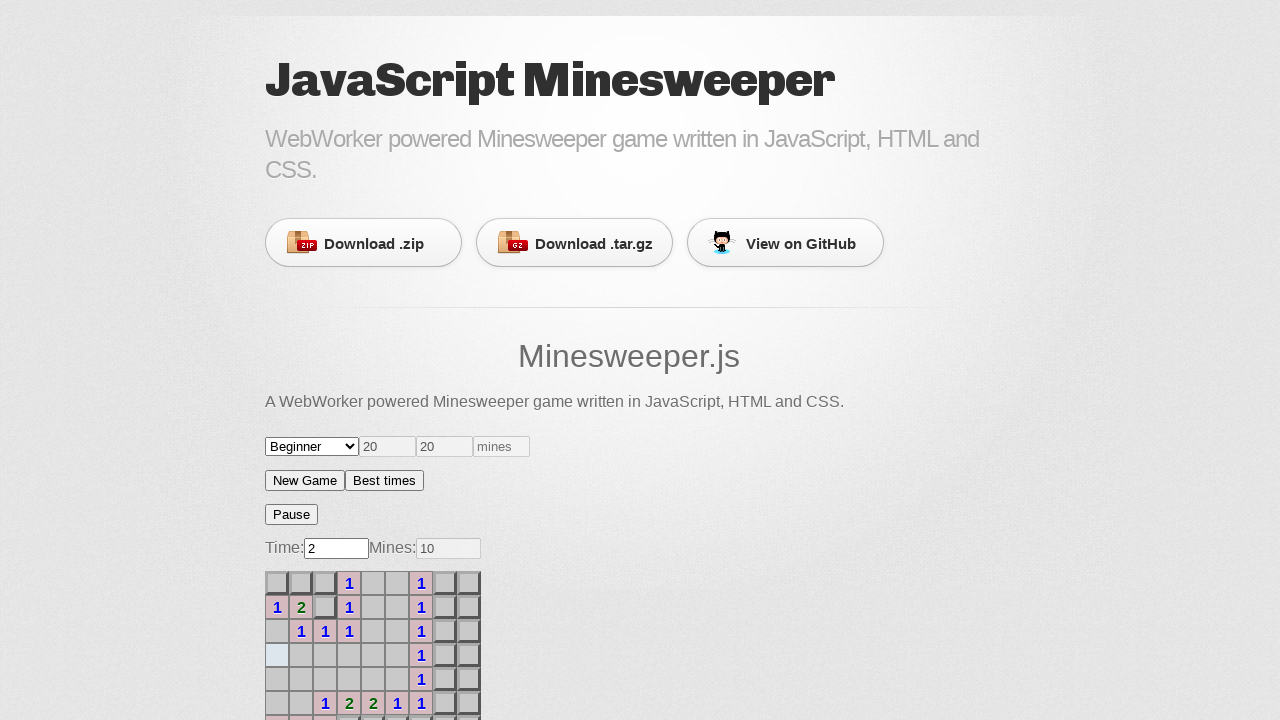

Clicked random unknown cell at index 19 at (421, 708) on .cell.unknown >> nth=19
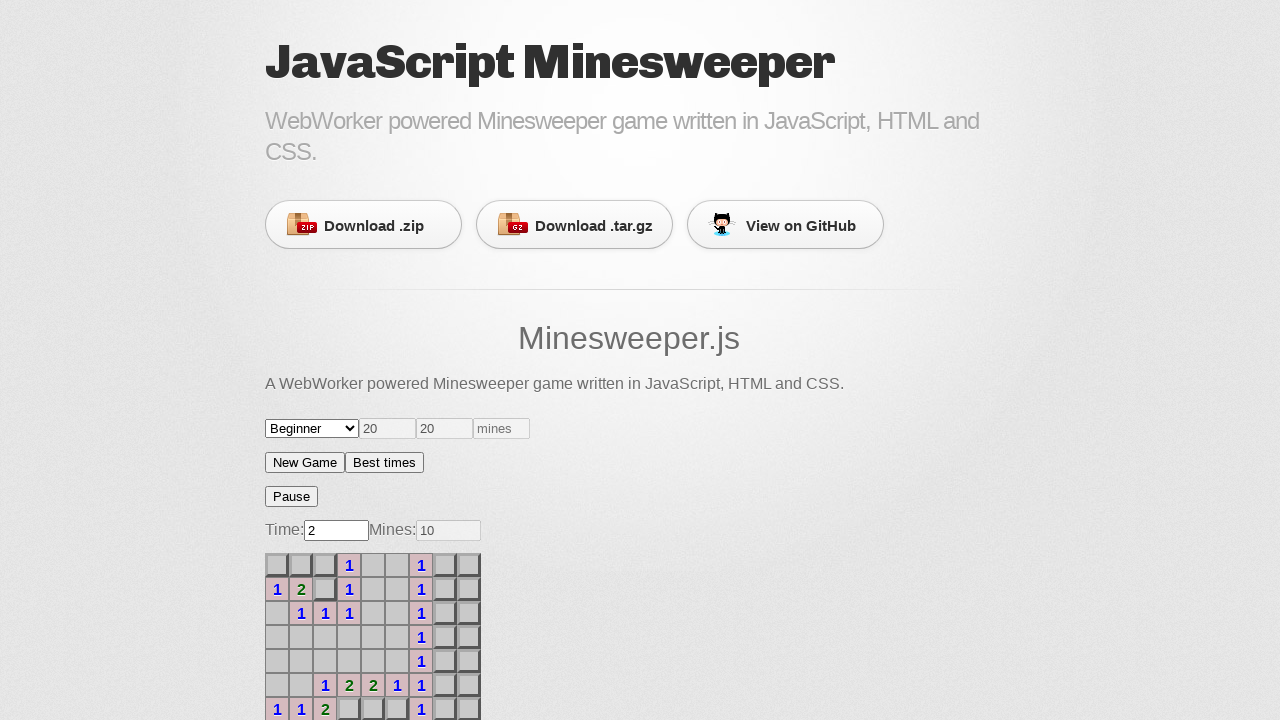

Waited 200ms for game response
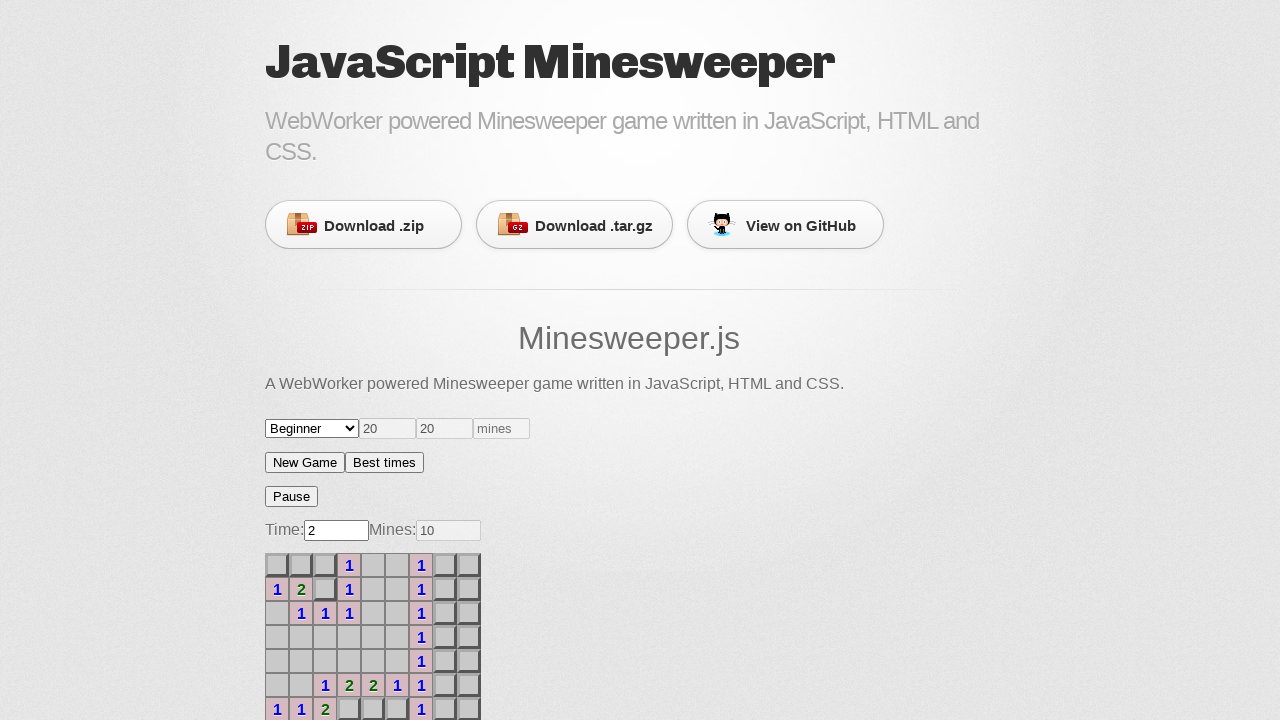

Checked for exploded cells (iteration 4)
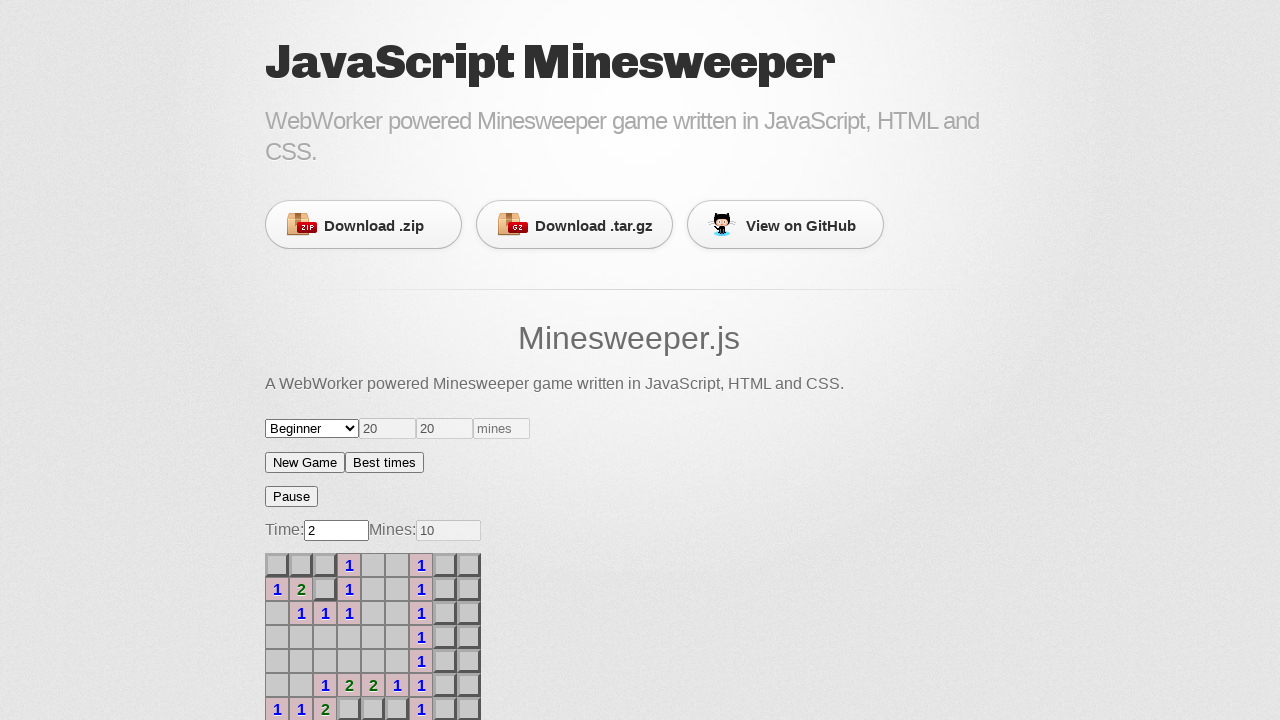

Found 39 unknown cells remaining
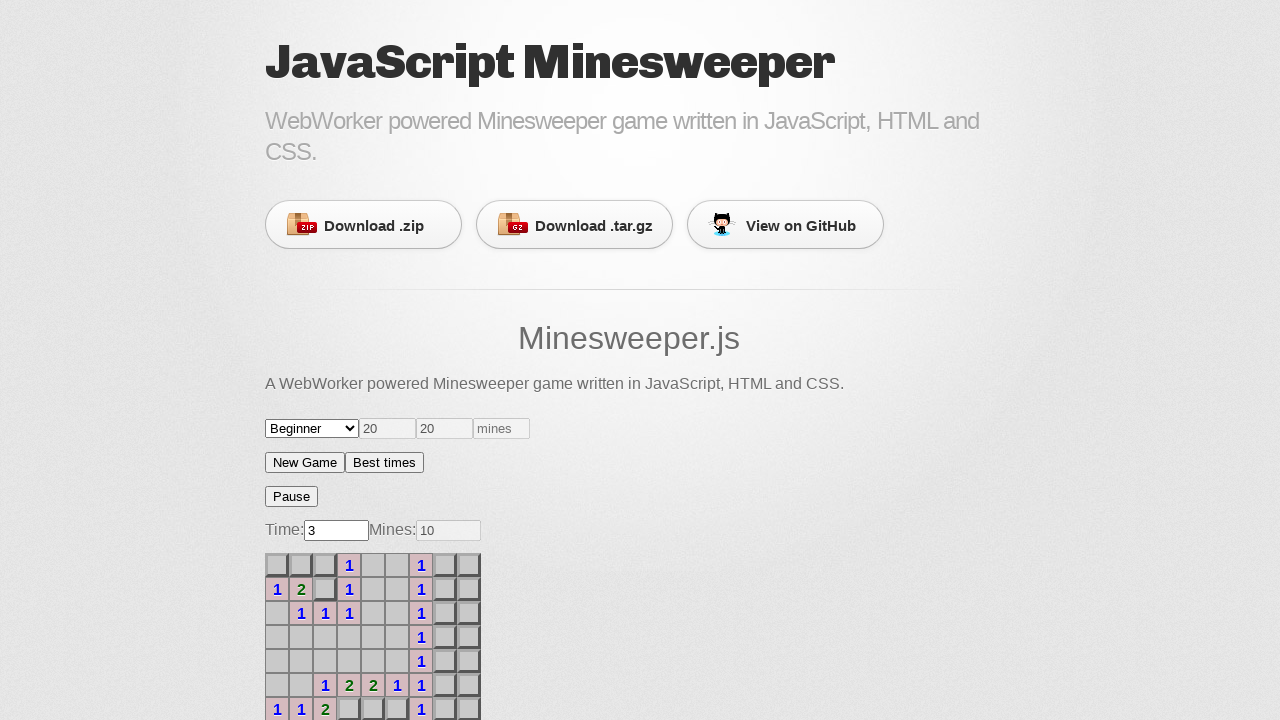

Clicked random unknown cell at index 14 at (445, 685) on .cell.unknown >> nth=14
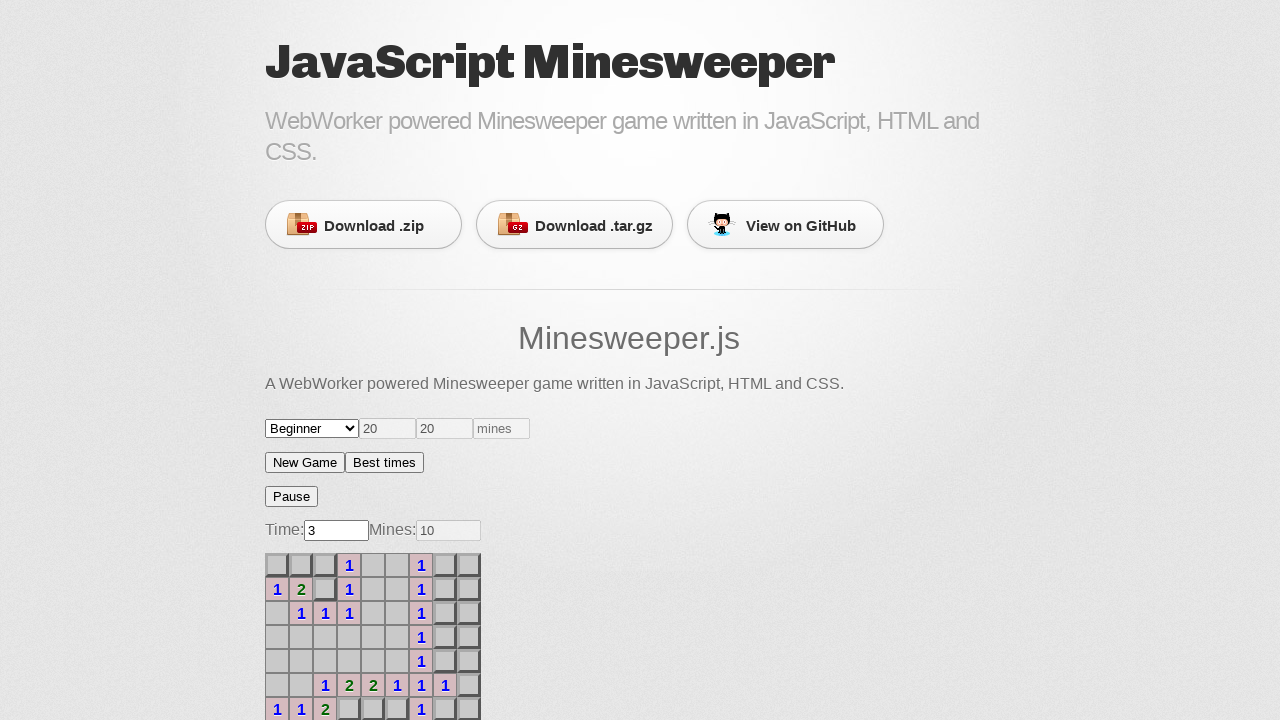

Waited 200ms for game response
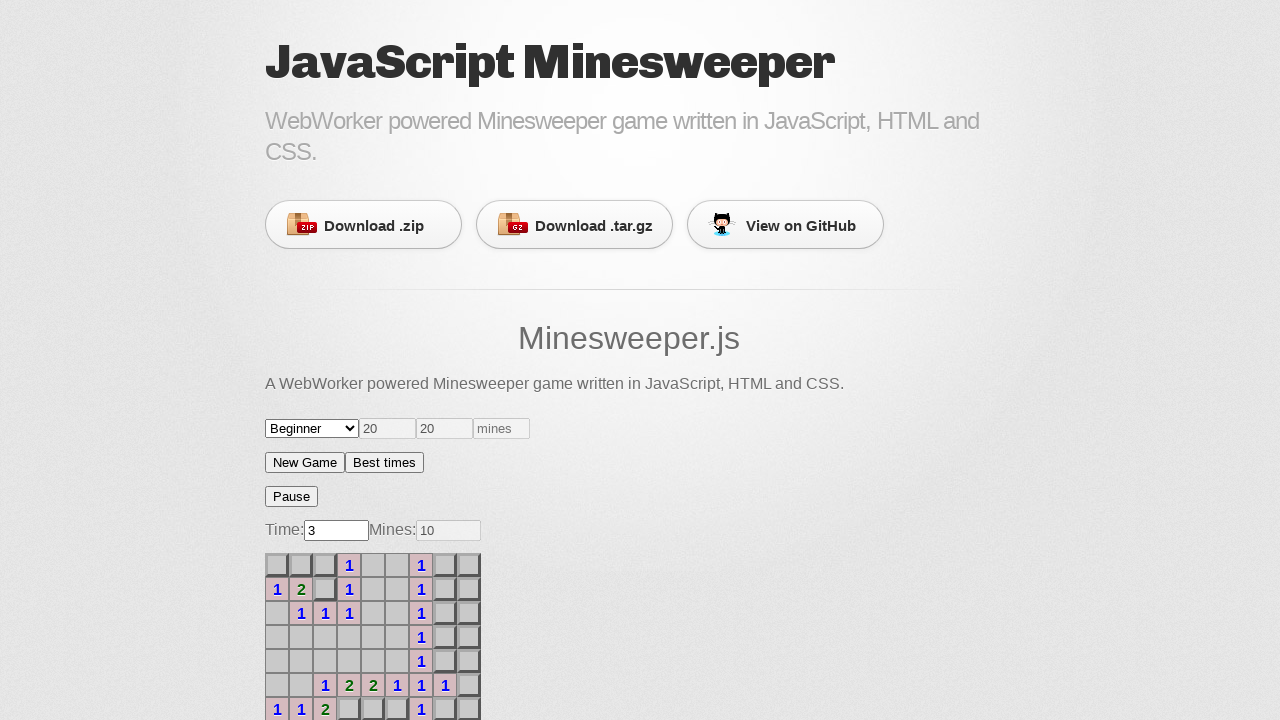

Checked for exploded cells (iteration 5)
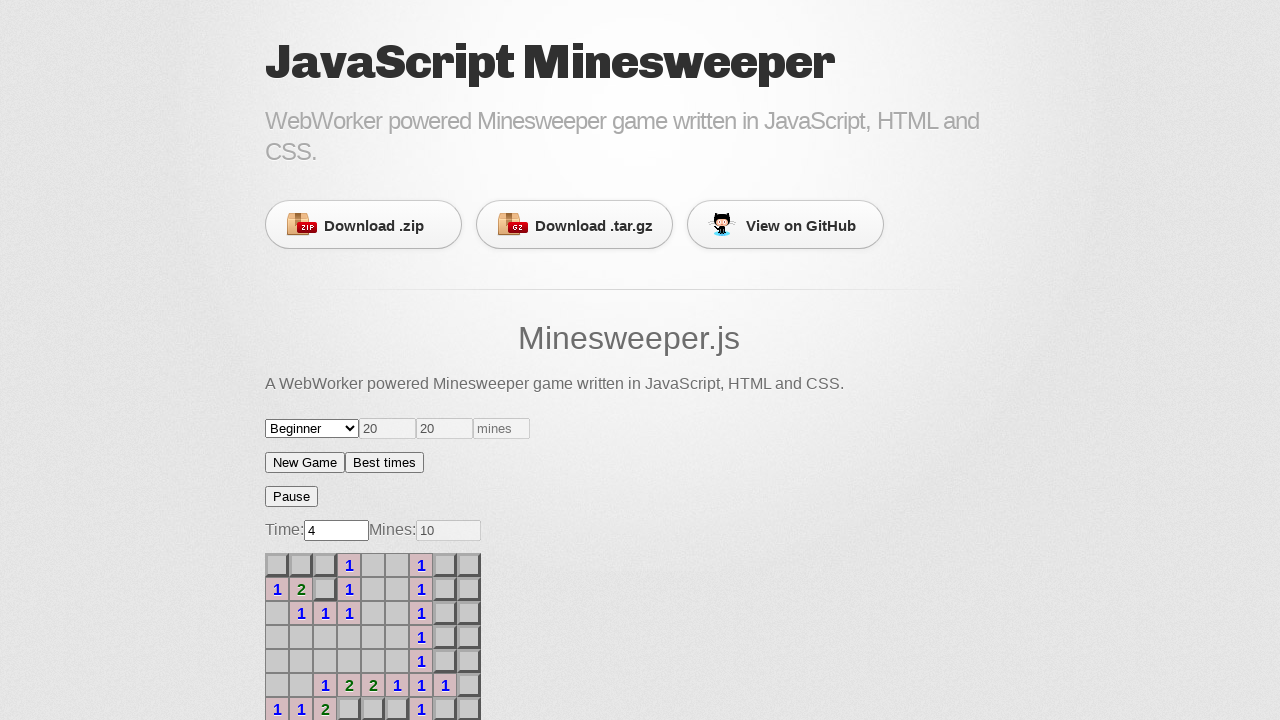

Found 38 unknown cells remaining
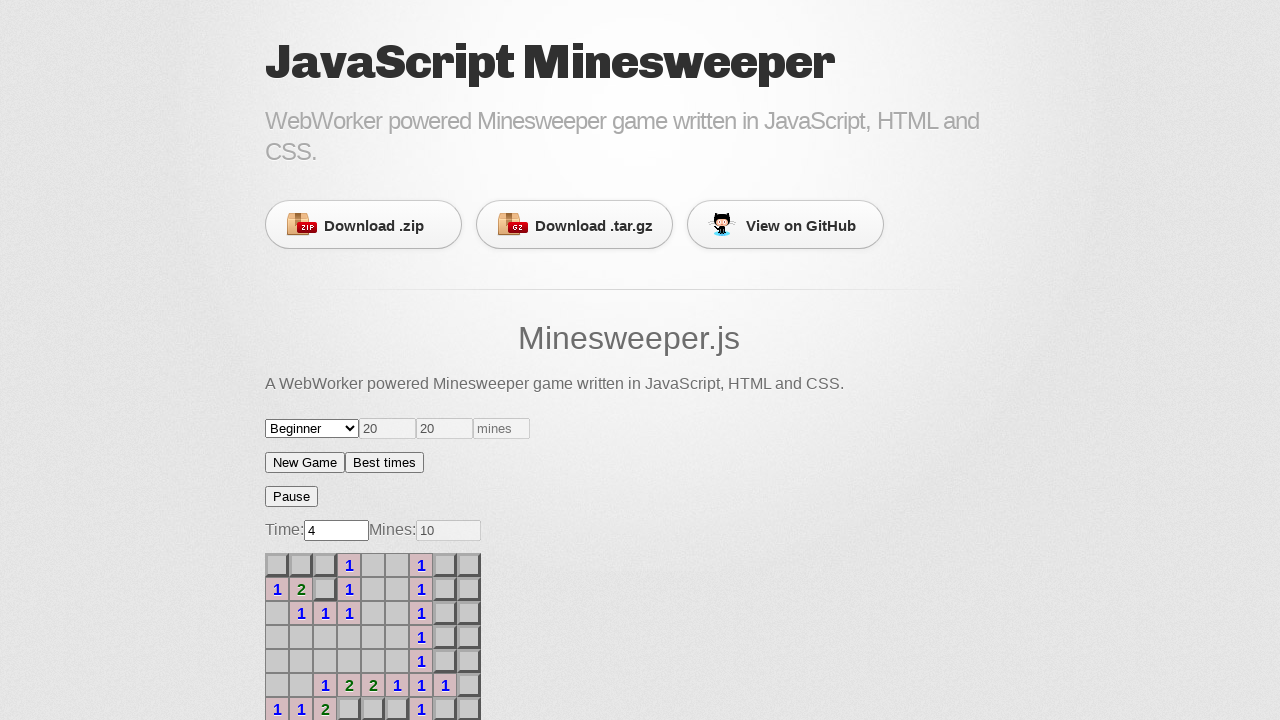

Clicked random unknown cell at index 11 at (469, 637) on .cell.unknown >> nth=11
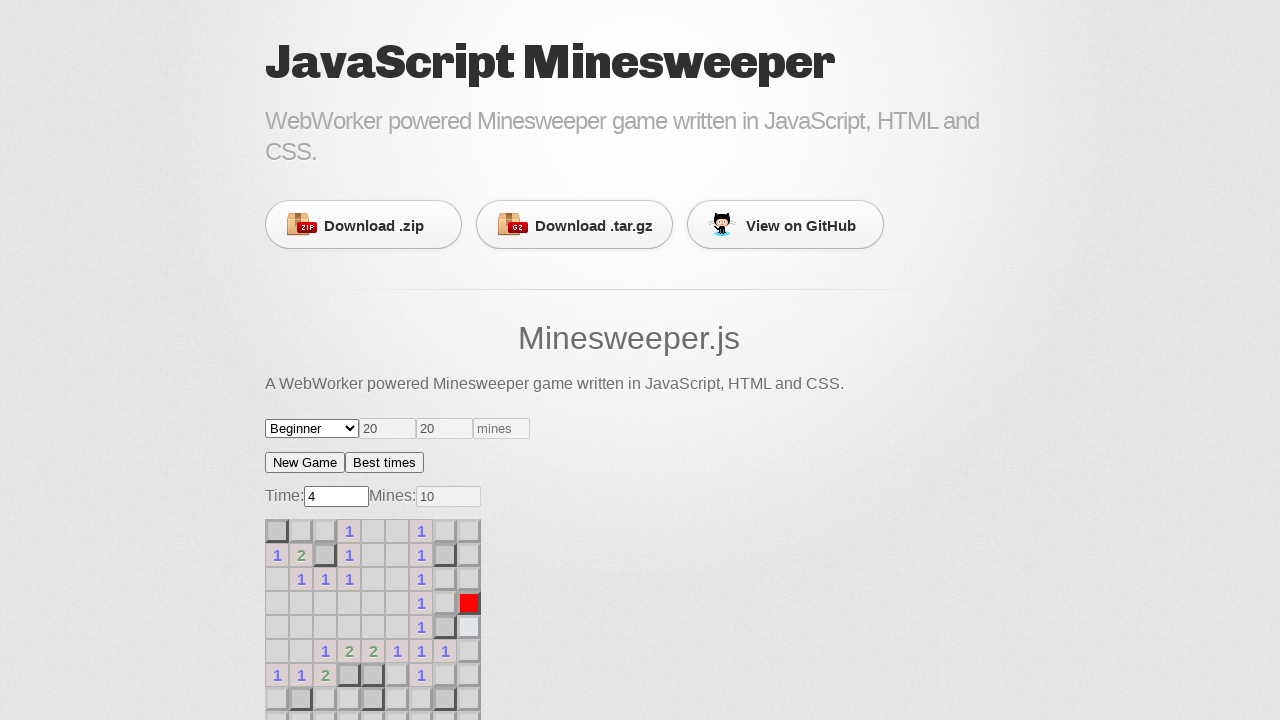

Waited 200ms for game response
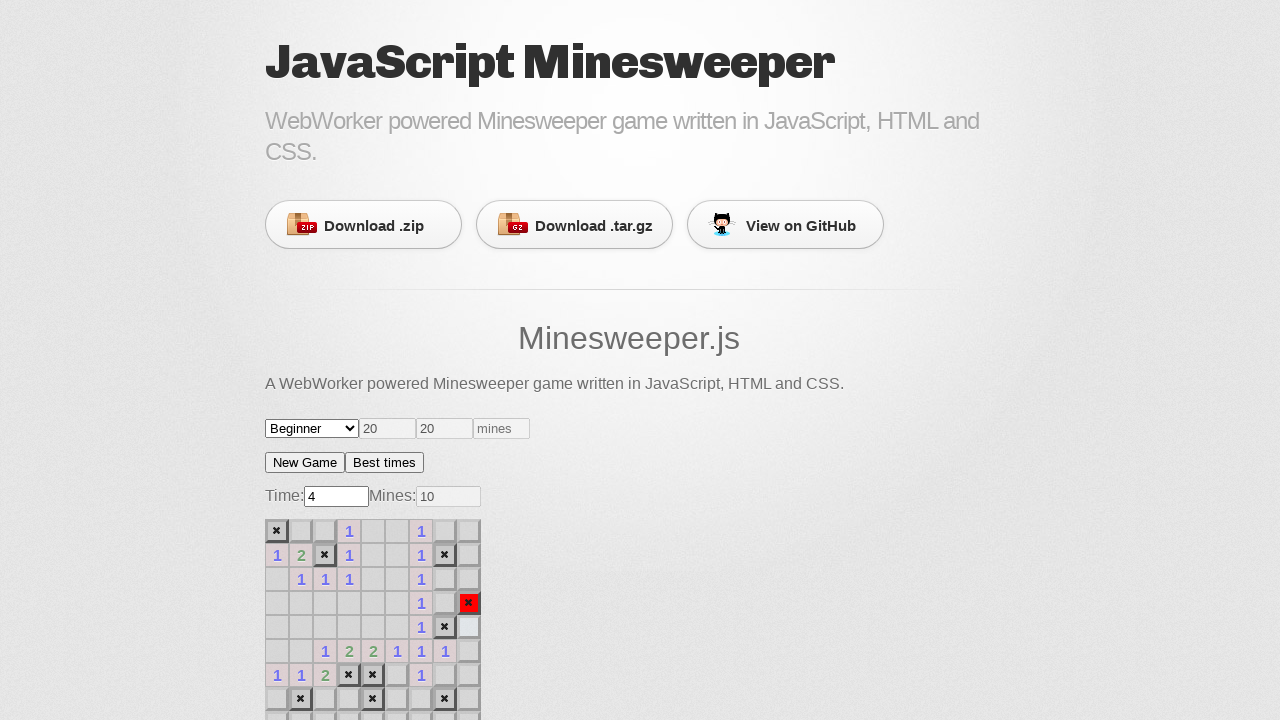

Checked for exploded cells (iteration 6)
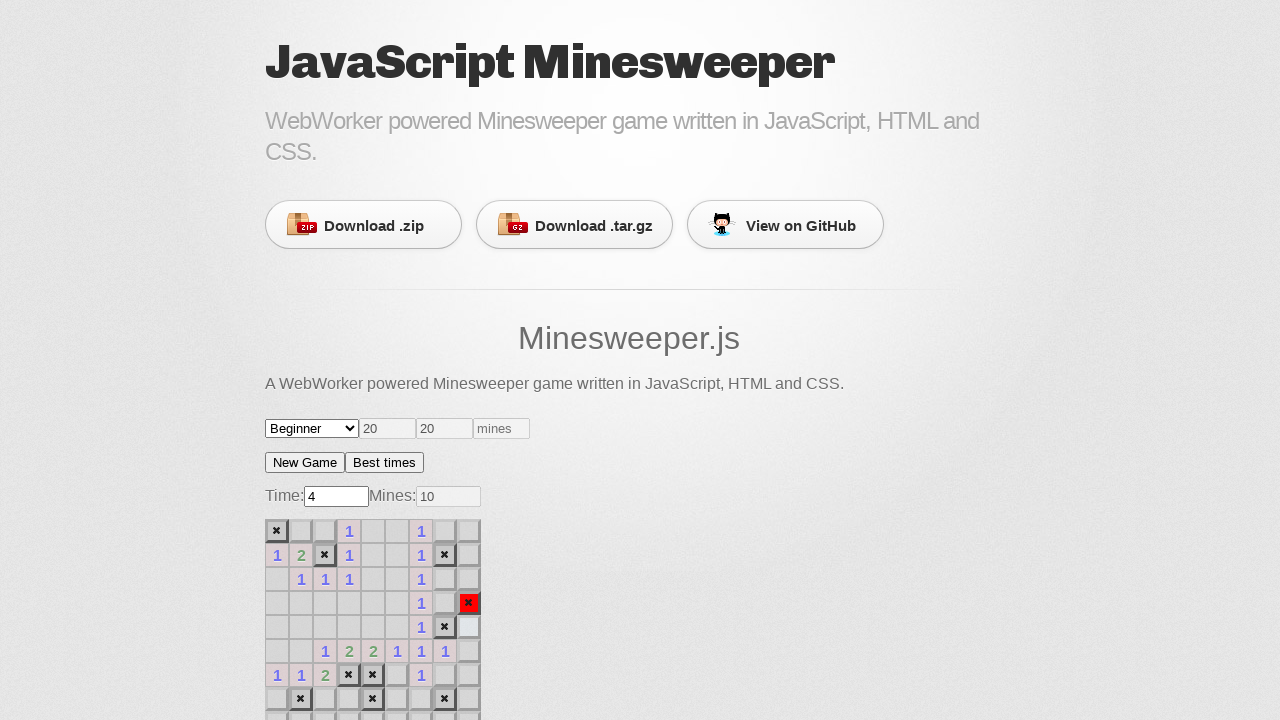

Game ended - clicked new game button after hitting a mine at (305, 462) on #minesweeper > div.game_actions > button.new-game
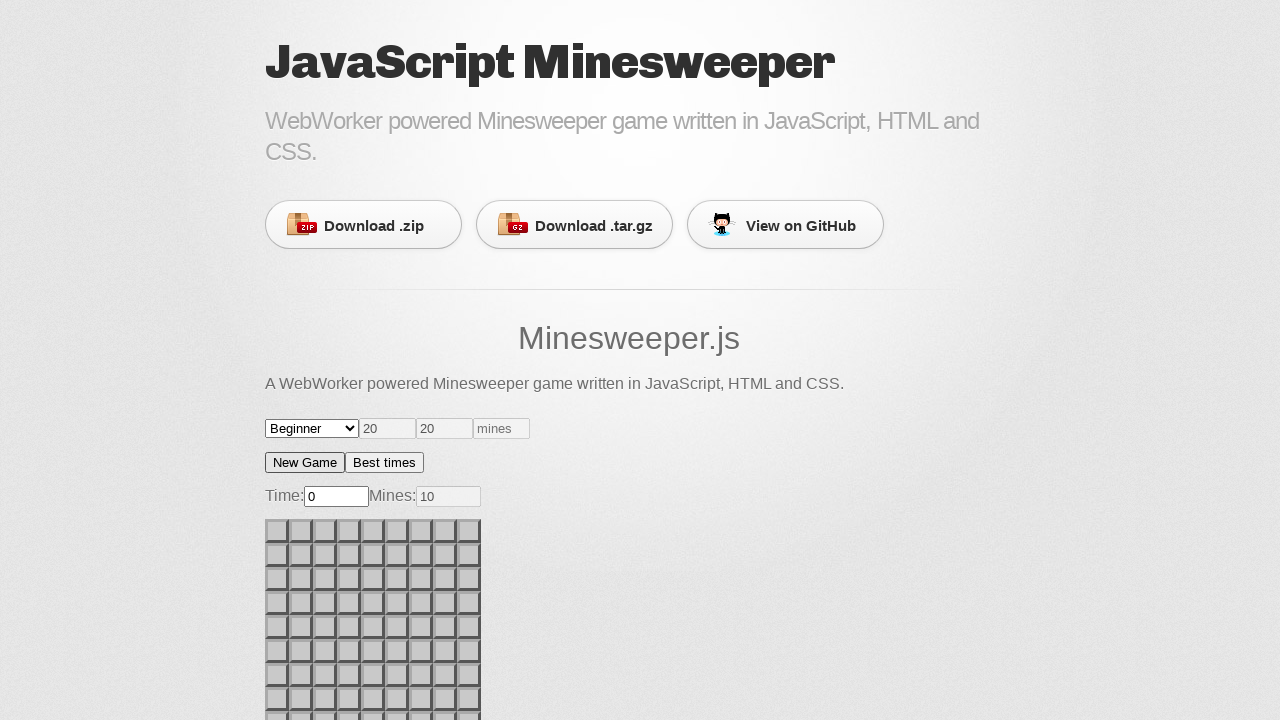

Waited 500ms for new game to initialize
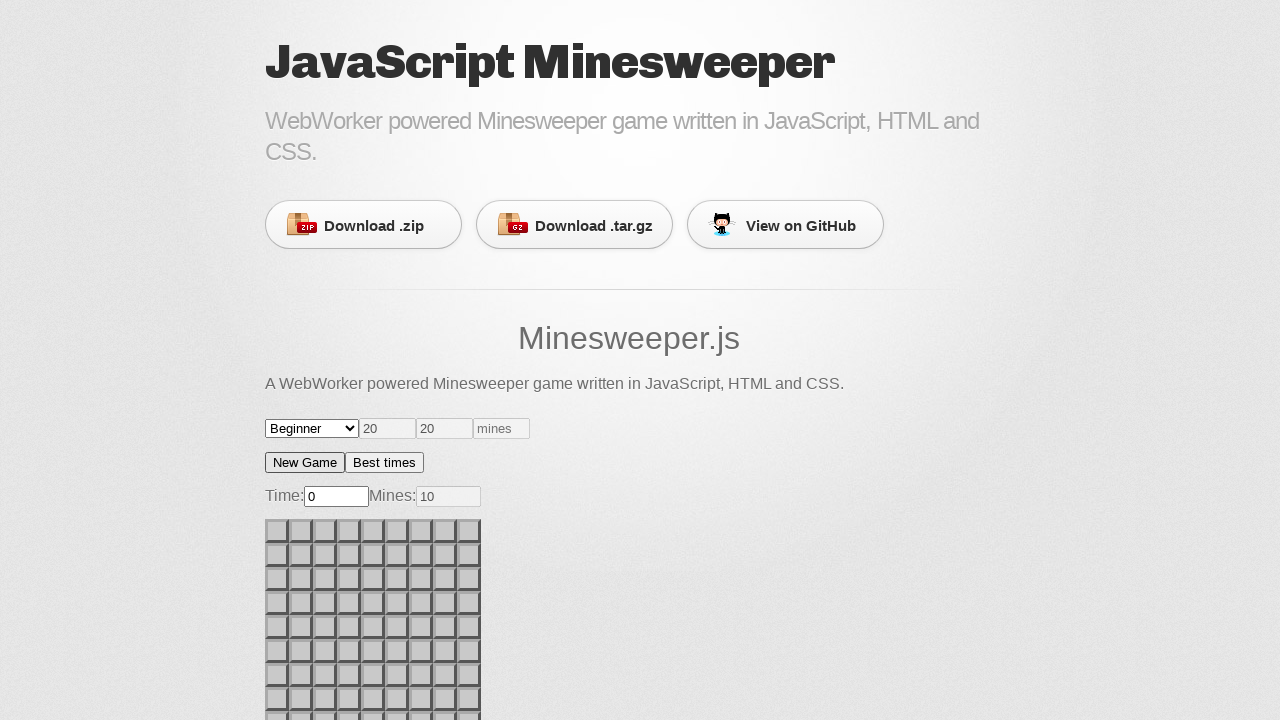

Checked for exploded cells (iteration 7)
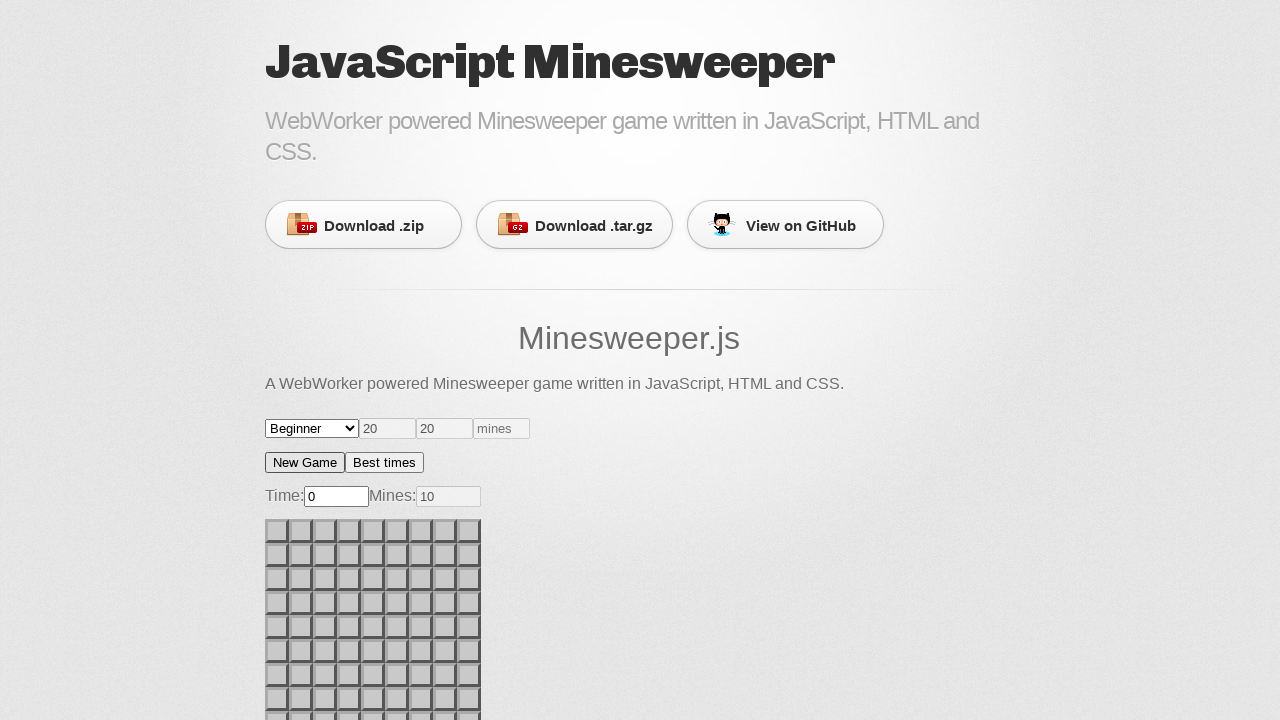

Found 81 unknown cells remaining
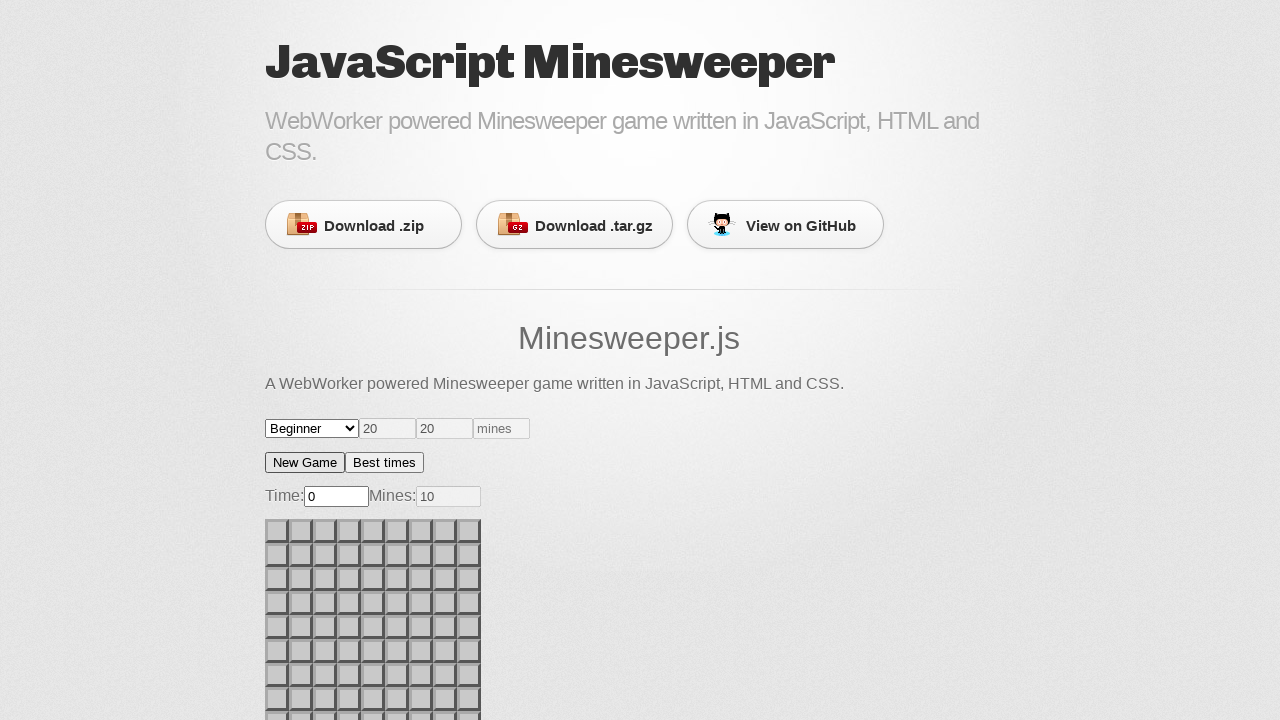

Clicked random unknown cell at index 71 at (469, 699) on .cell.unknown >> nth=71
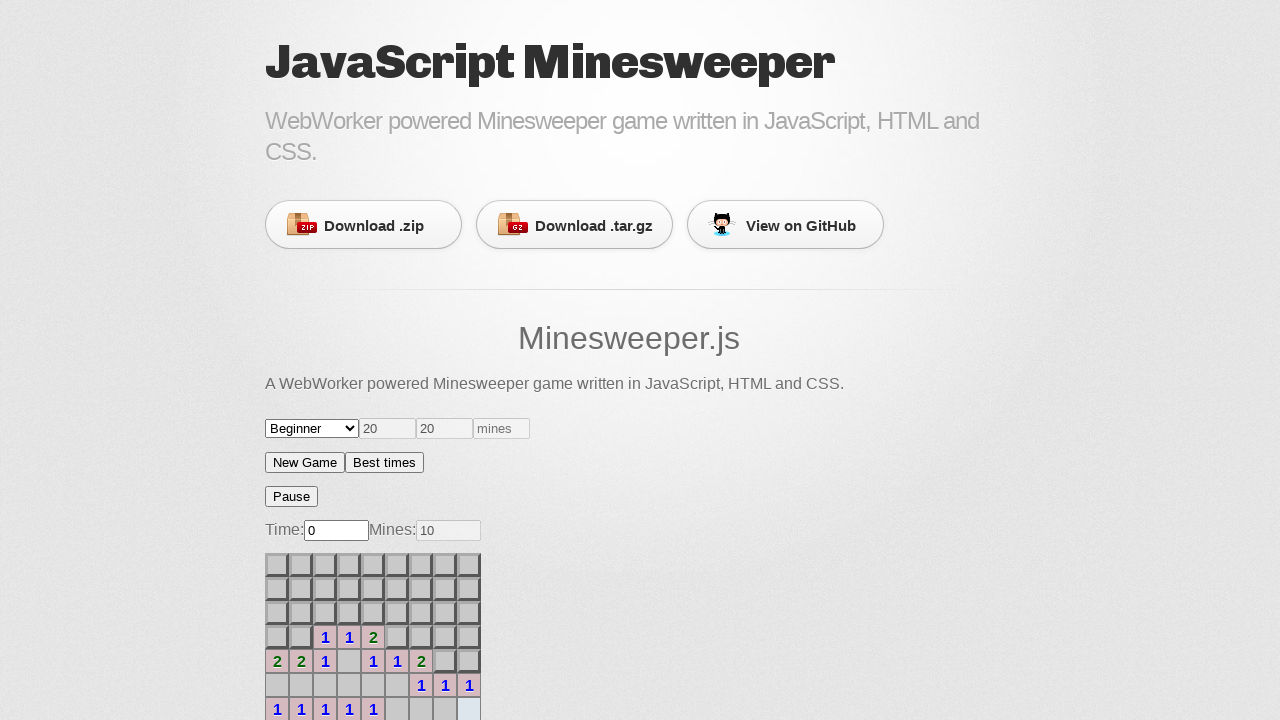

Waited 200ms for game response
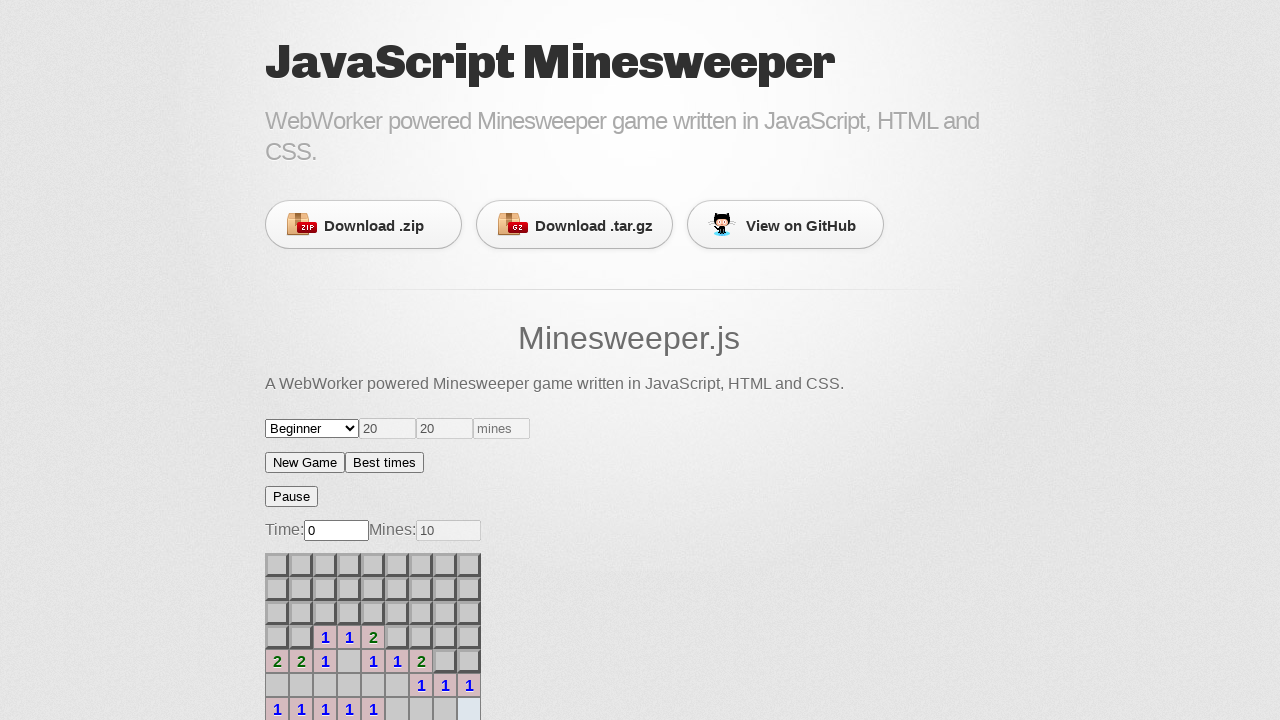

Checked for exploded cells (iteration 8)
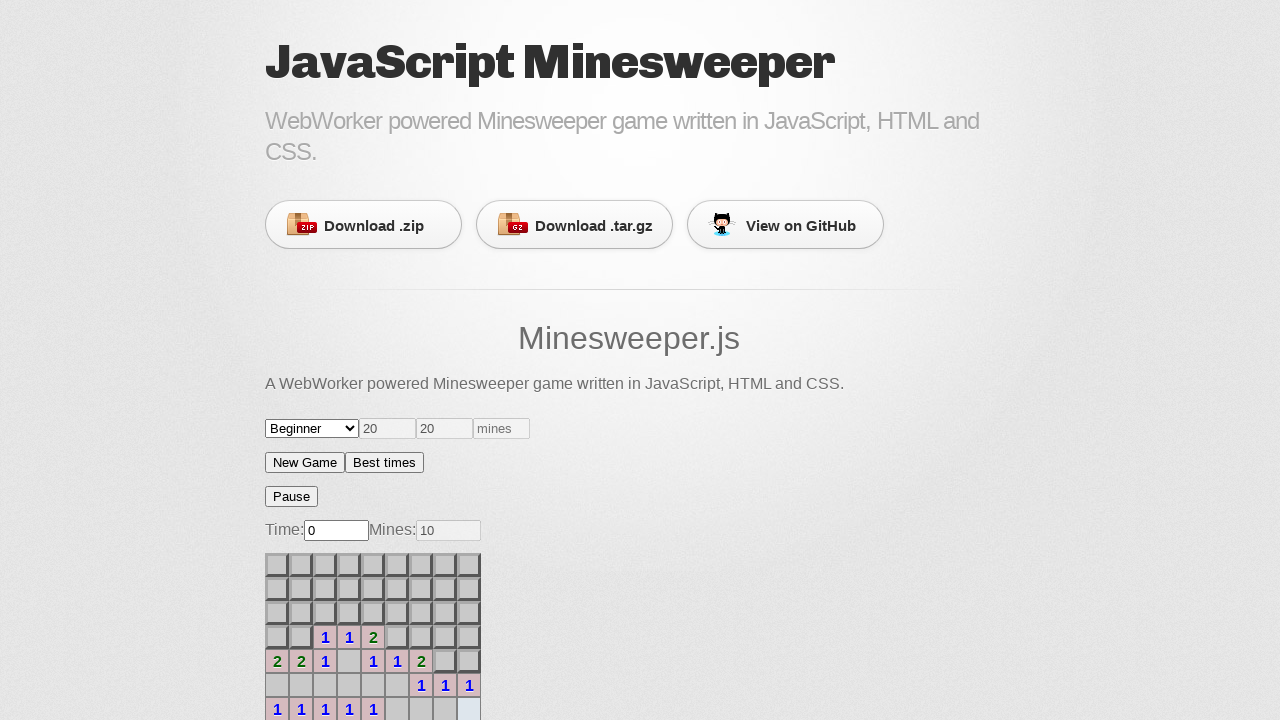

Found 43 unknown cells remaining
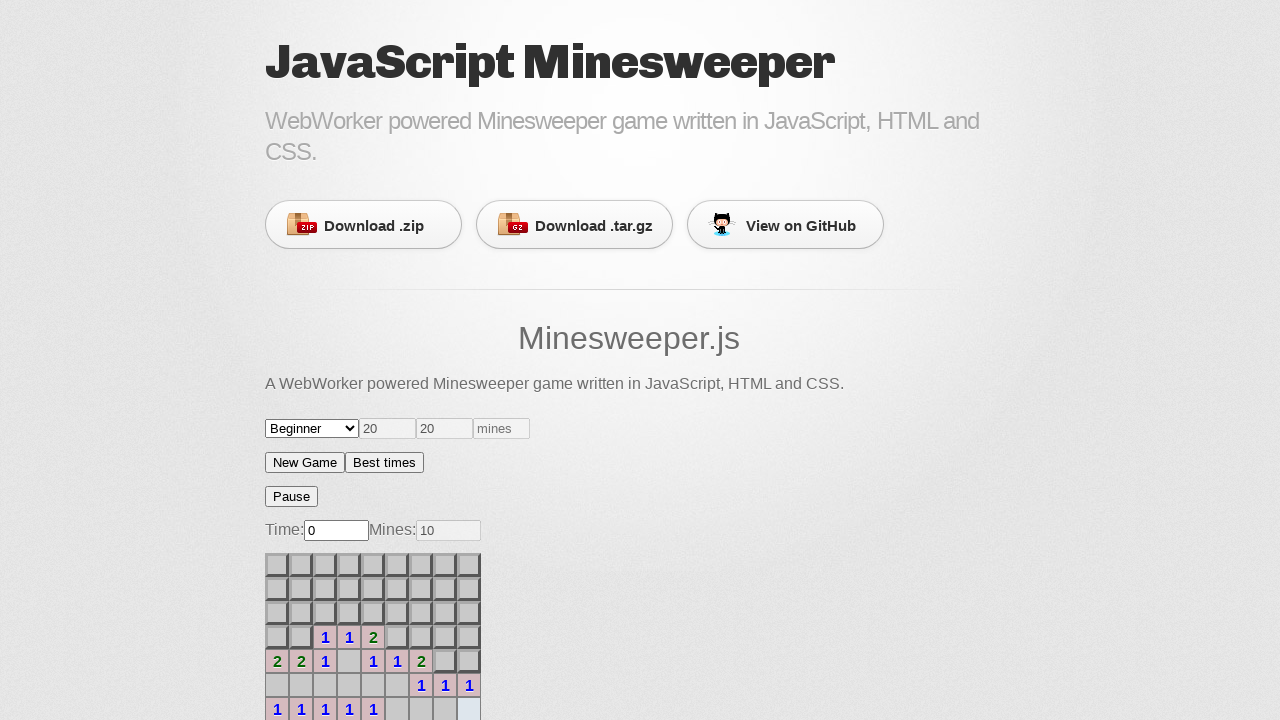

Clicked random unknown cell at index 38 at (349, 361) on .cell.unknown >> nth=38
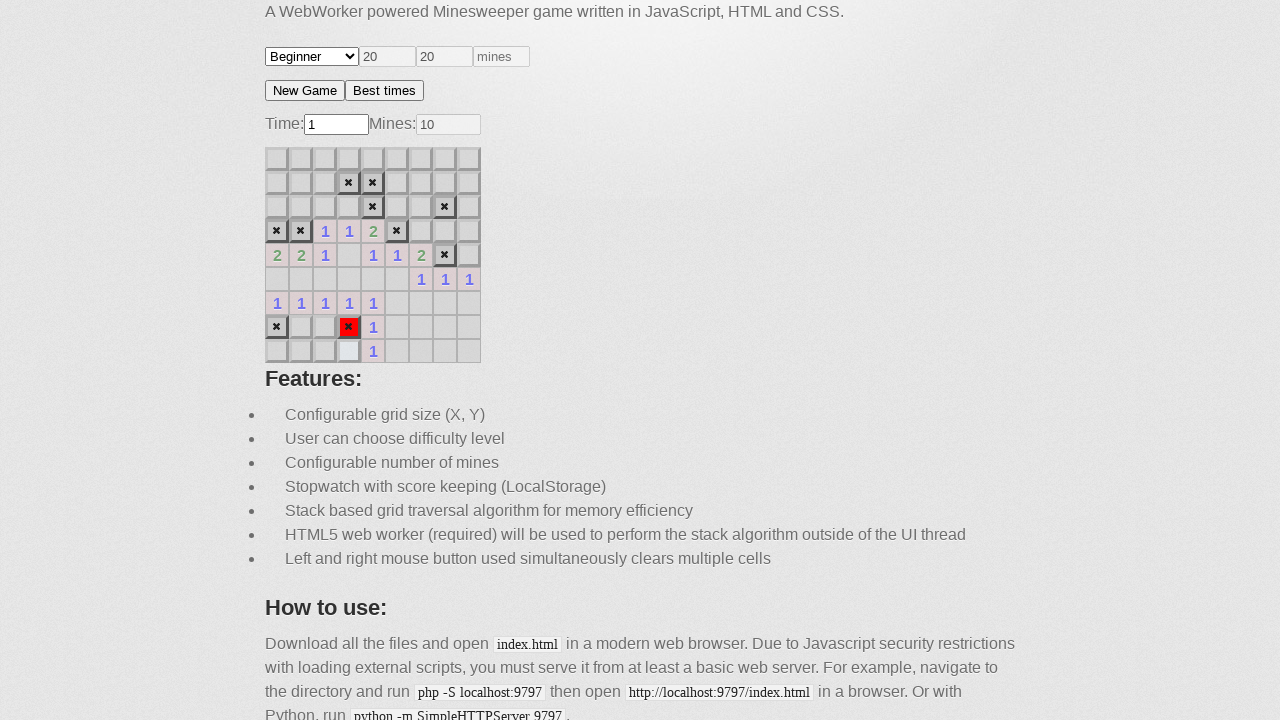

Waited 200ms for game response
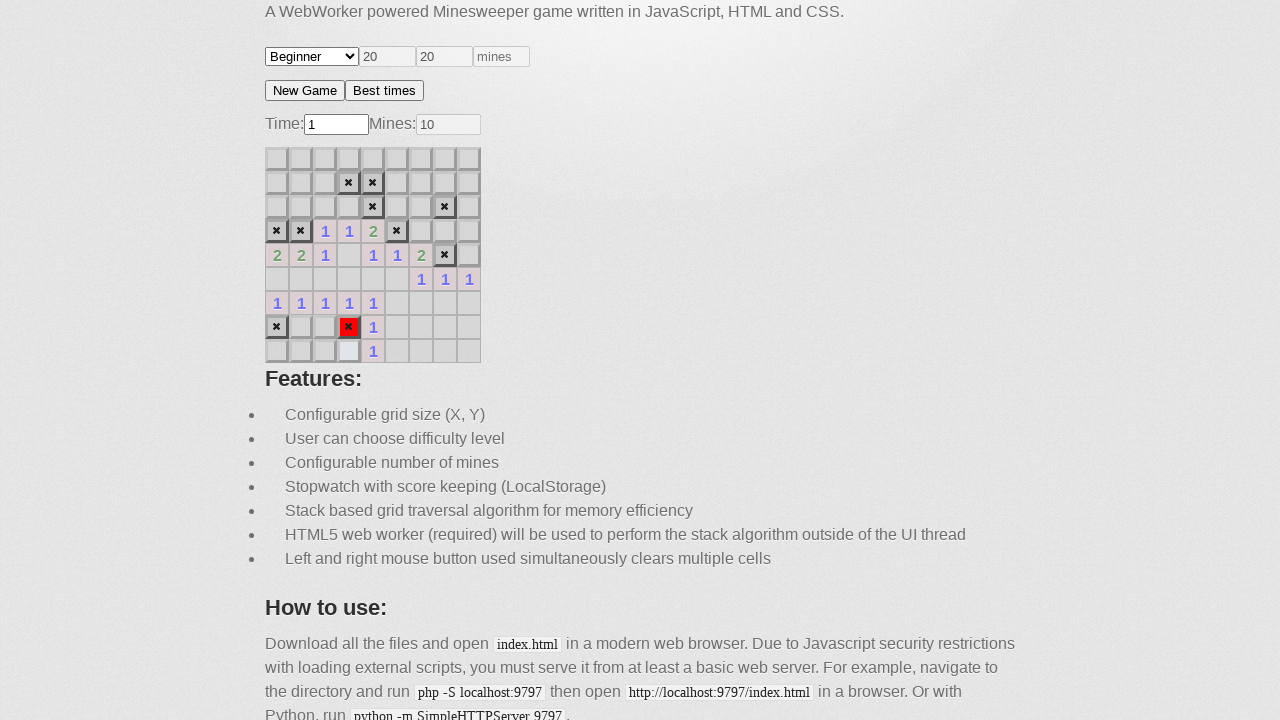

Checked for exploded cells (iteration 9)
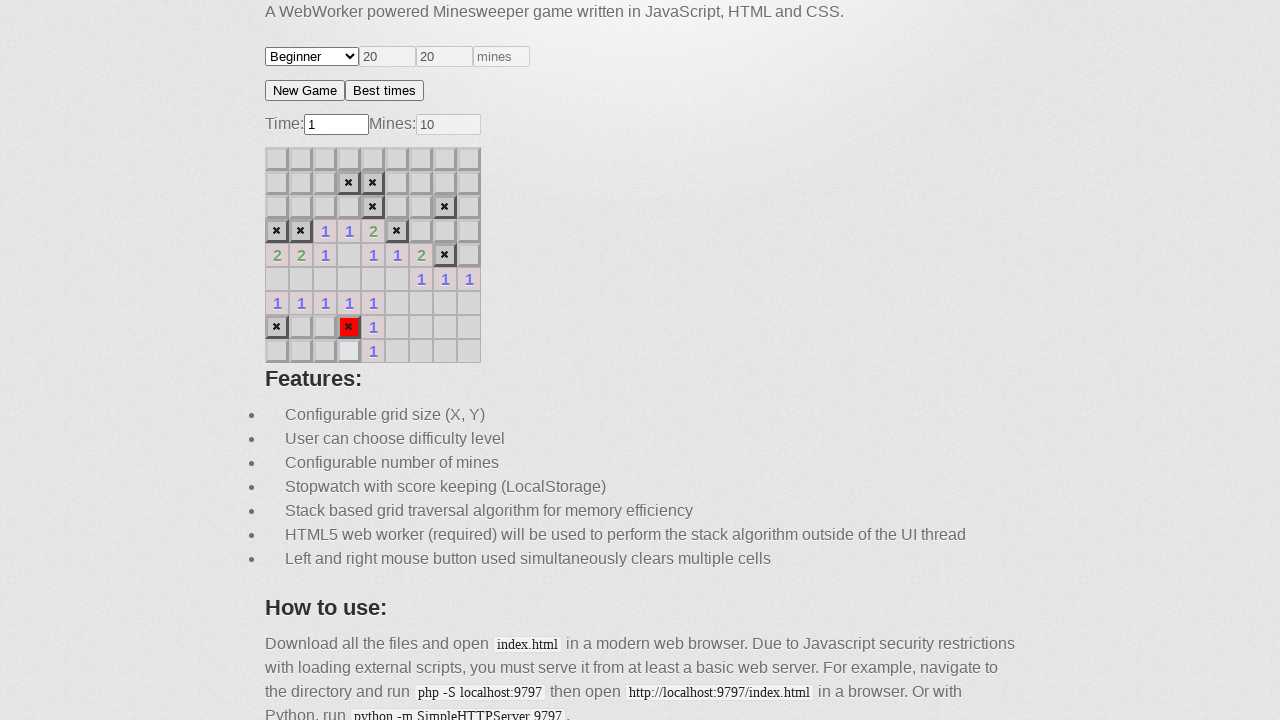

Game ended - clicked new game button after hitting a mine at (305, 90) on #minesweeper > div.game_actions > button.new-game
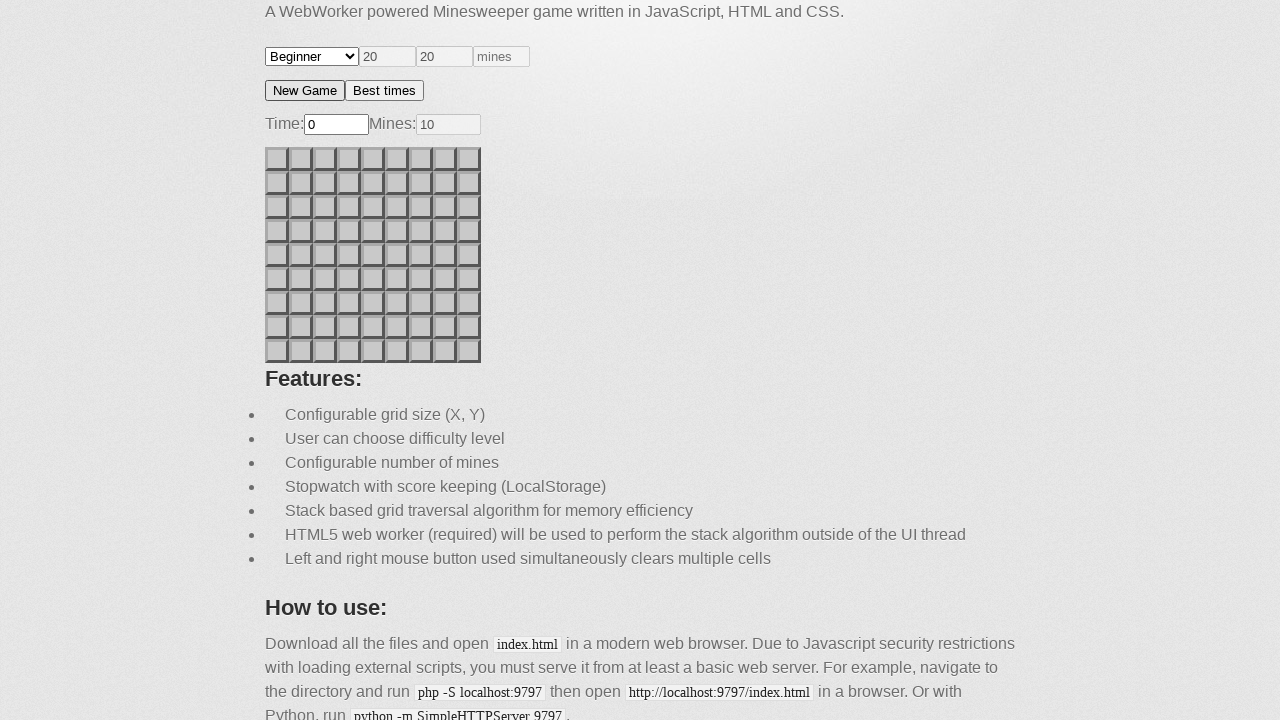

Waited 500ms for new game to initialize
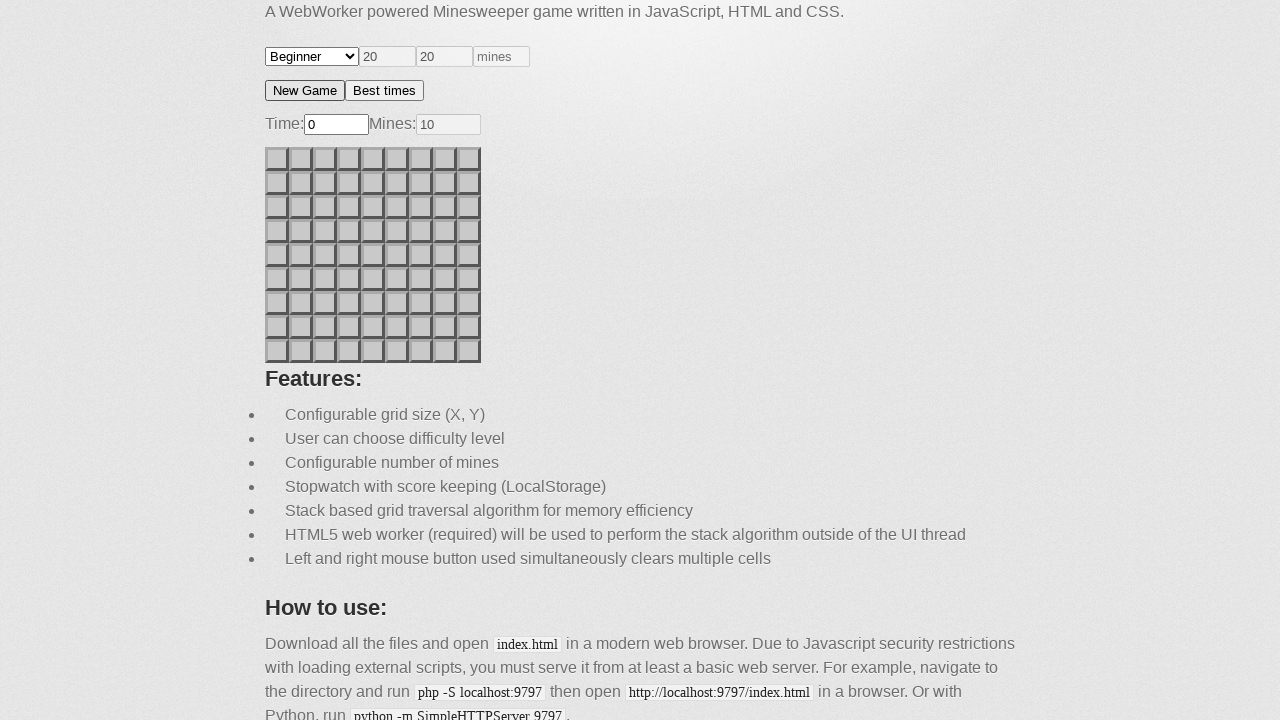

Checked for exploded cells (iteration 10)
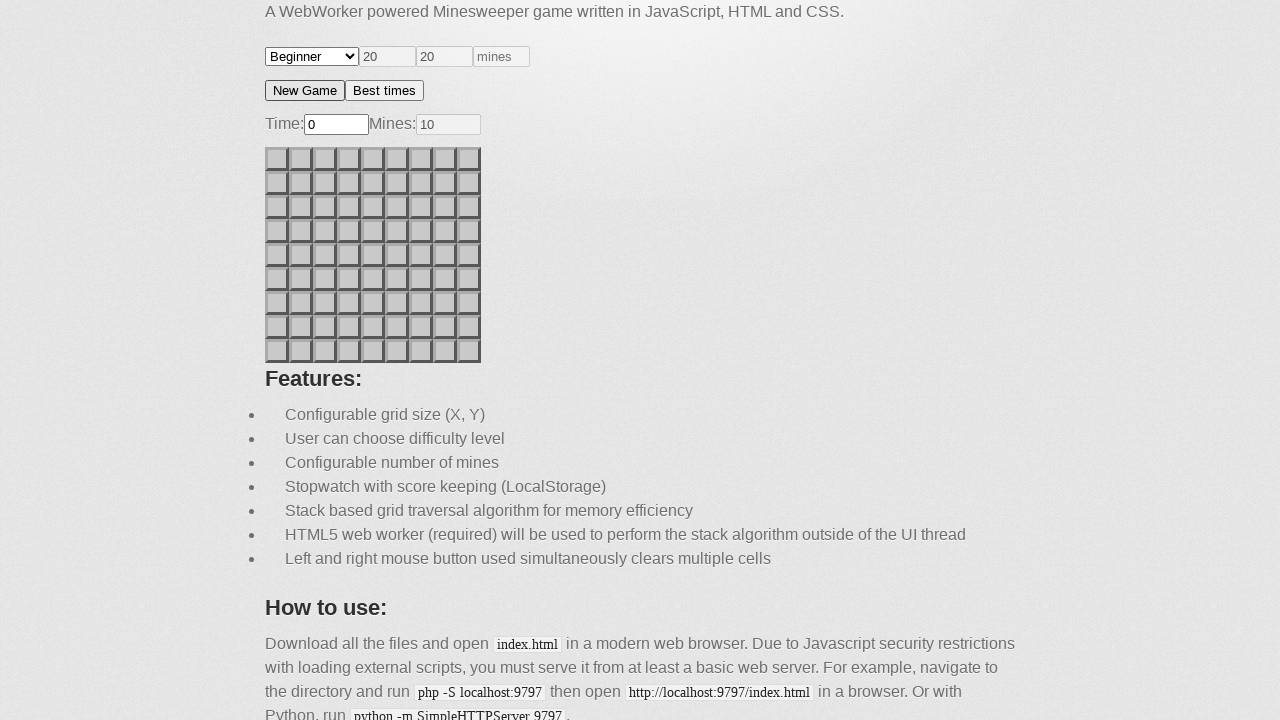

Found 81 unknown cells remaining
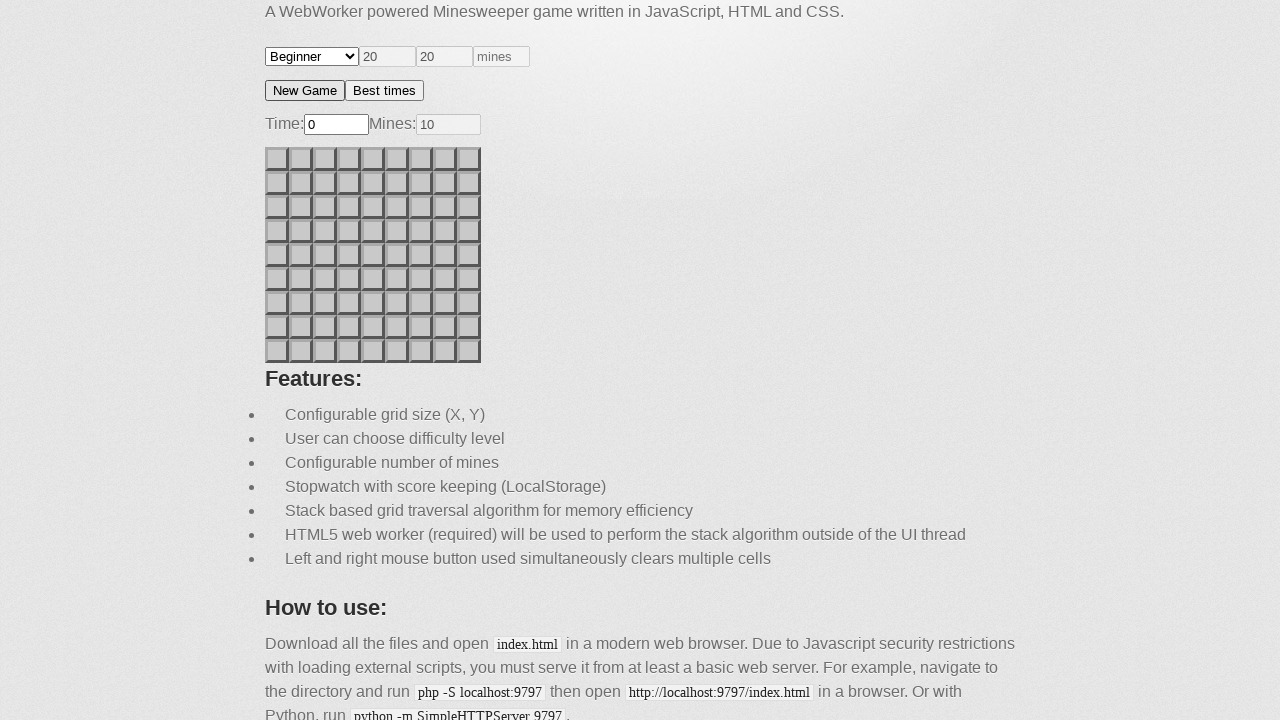

Clicked random unknown cell at index 78 at (421, 351) on .cell.unknown >> nth=78
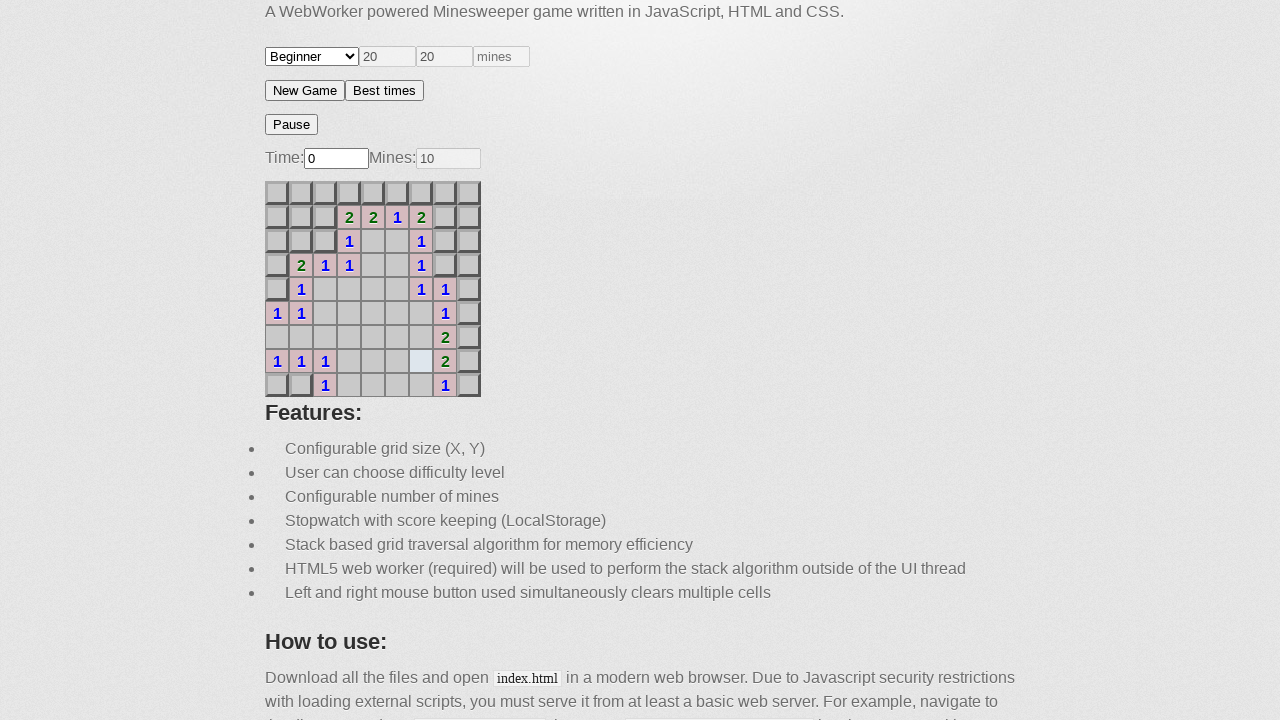

Waited 200ms for game response
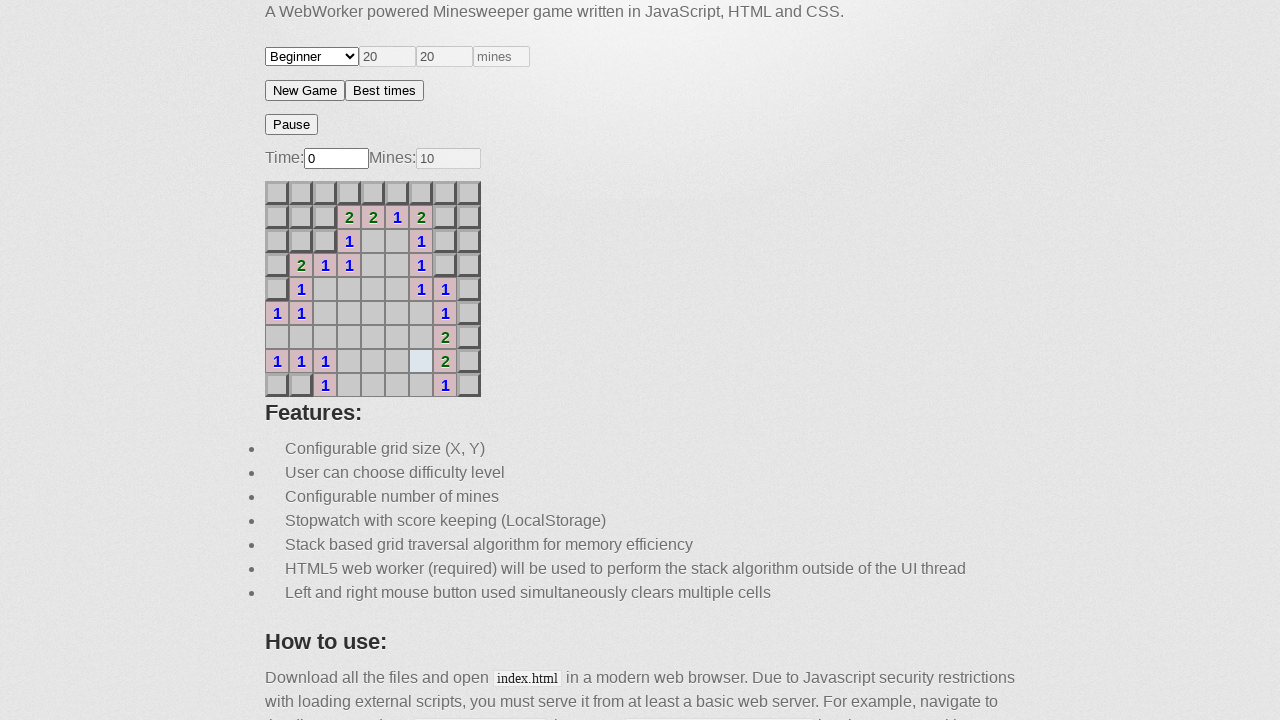

Waited 500ms for final game state
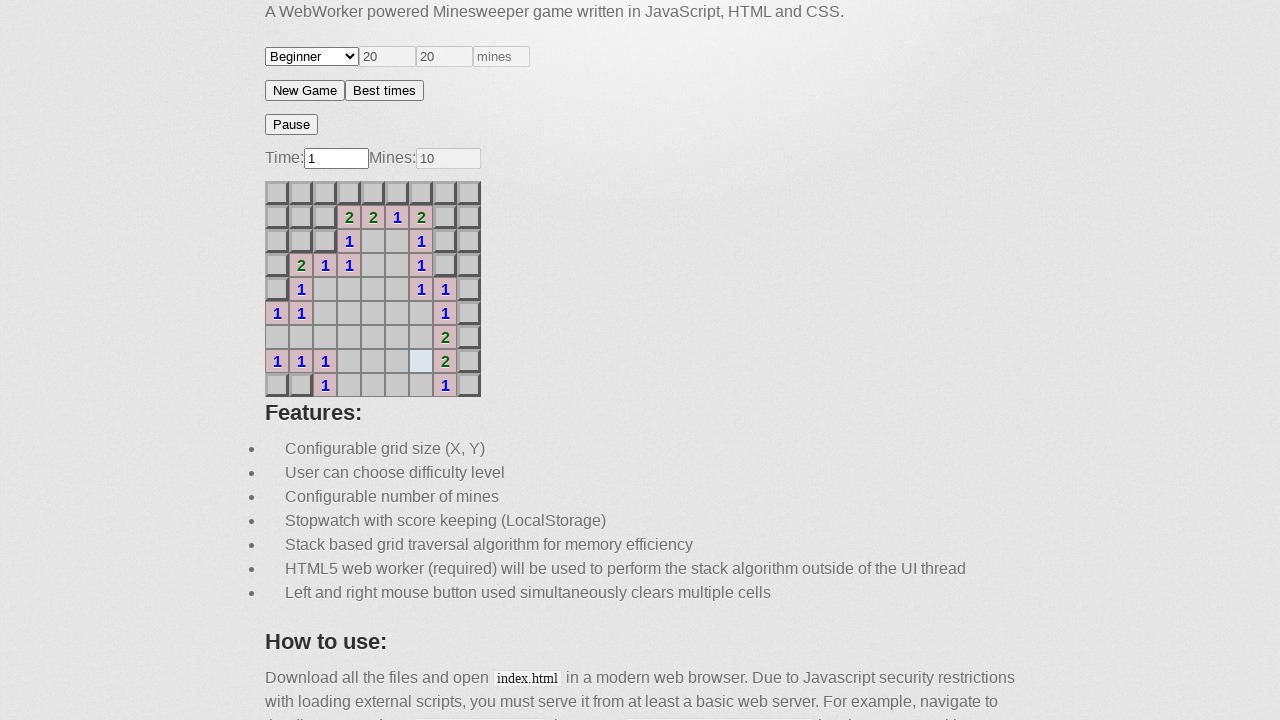

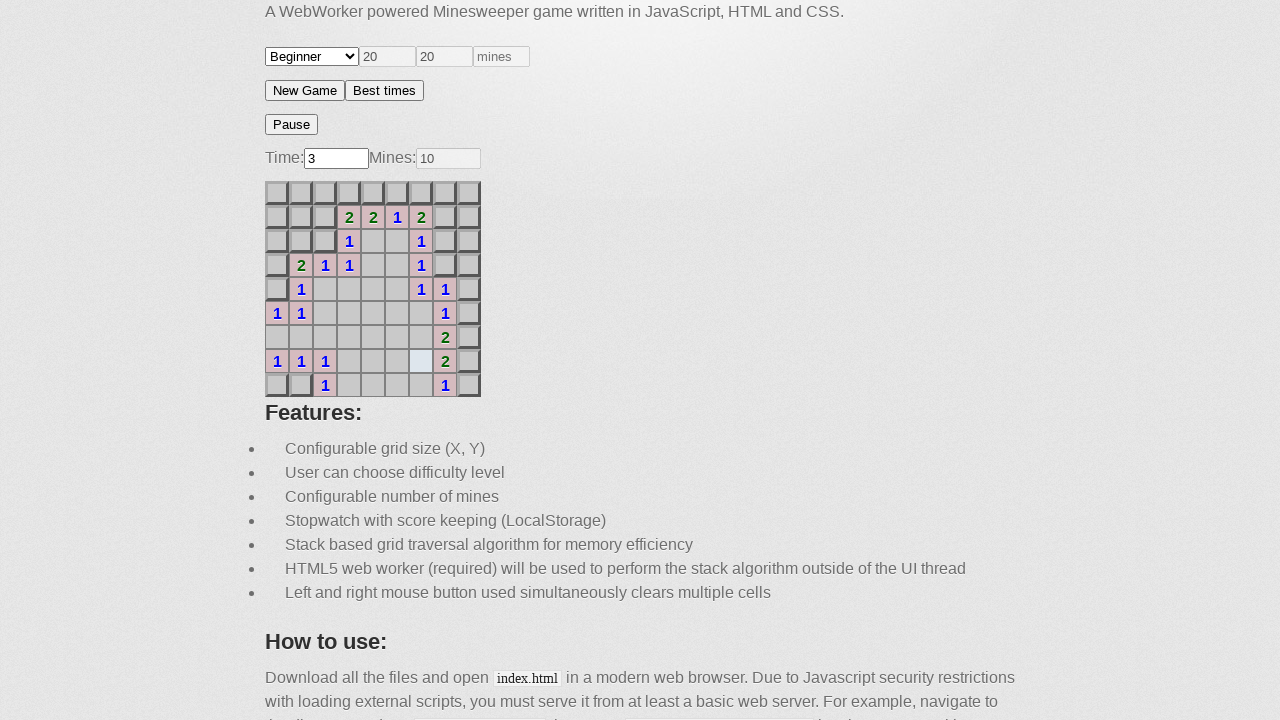